Tests selecting all checkboxes and then deselecting all checkboxes in a form

Starting URL: https://automationfc.github.io/multiple-fields/

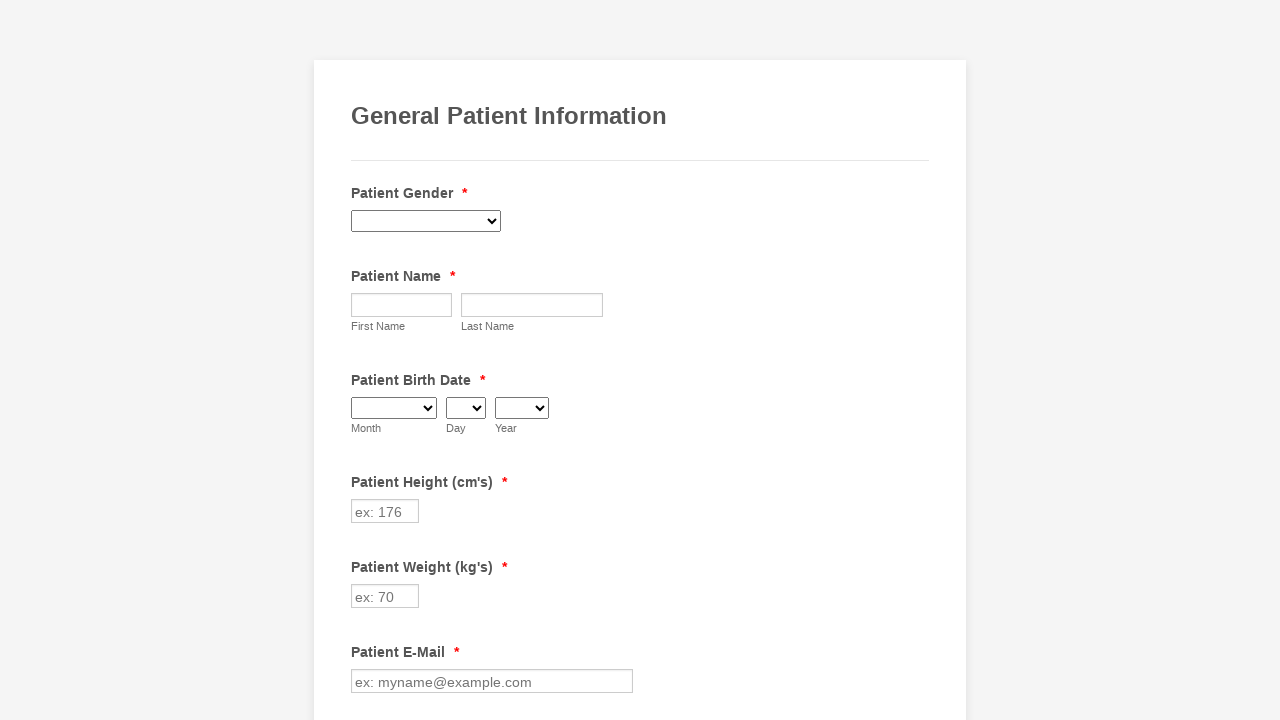

Located all checkboxes on the form
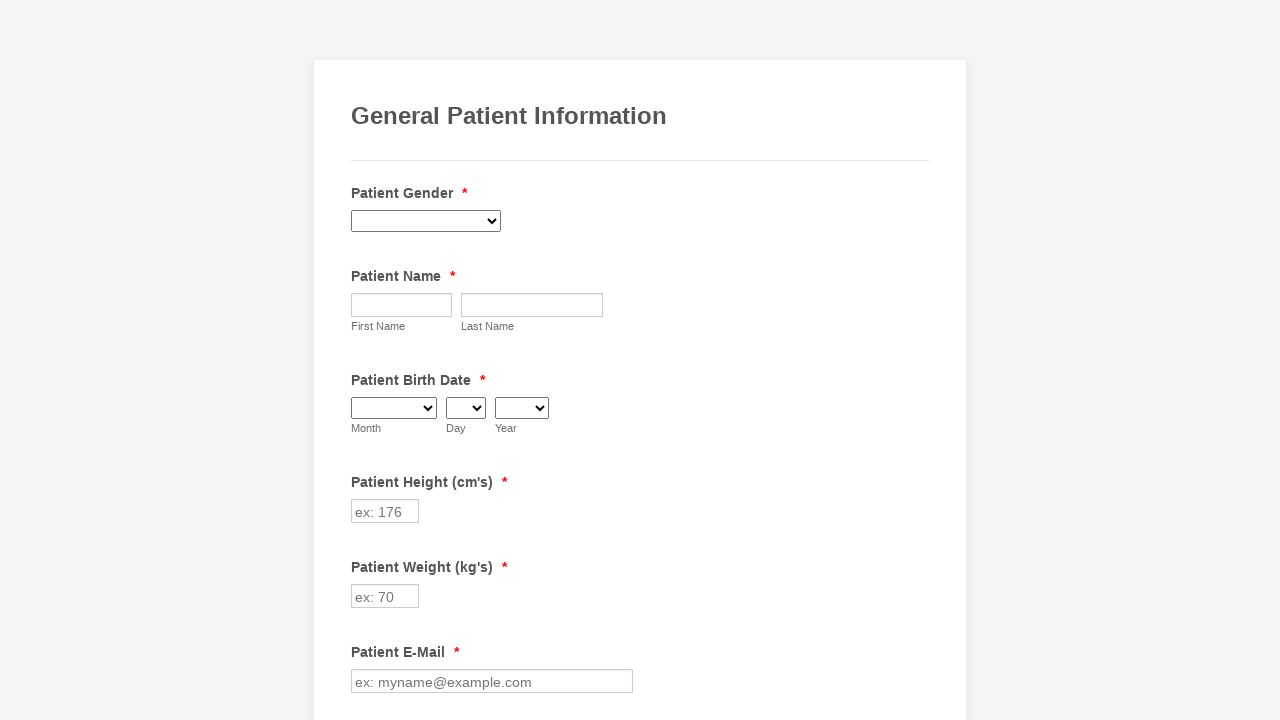

Clicked to select checkbox #0 at (362, 360) on span.form-checkbox-item > input >> nth=0
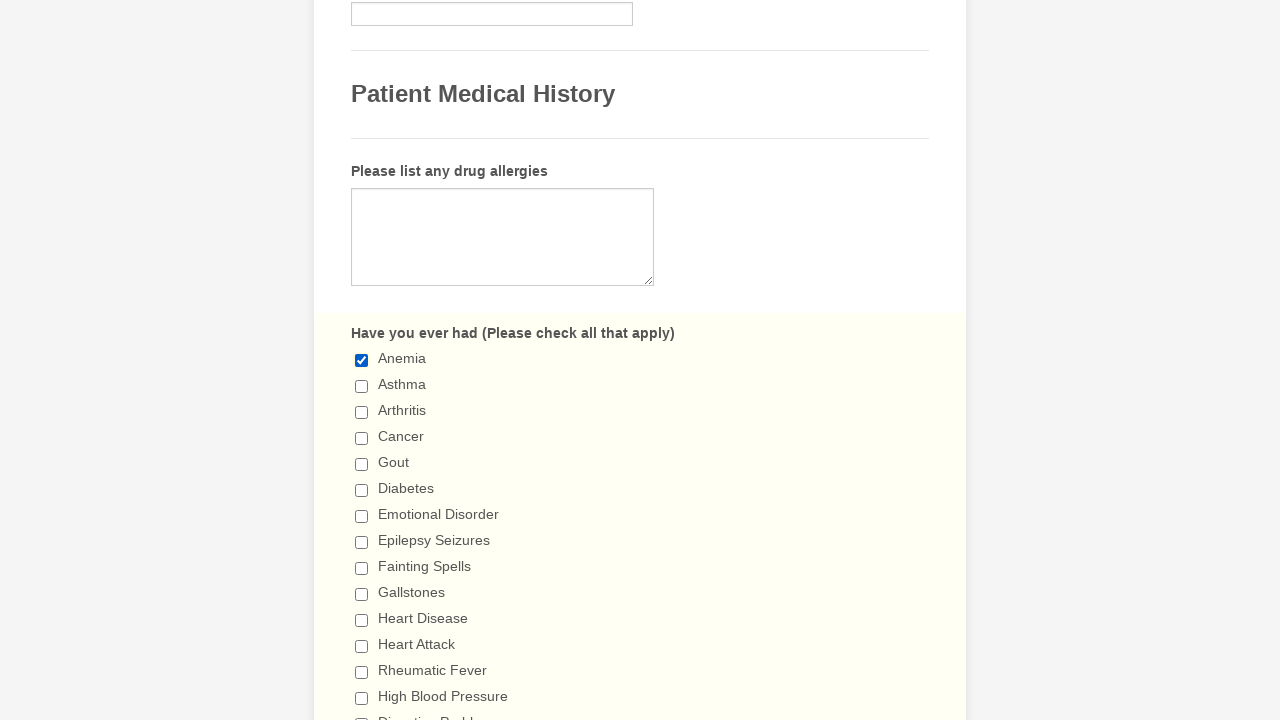

Clicked to select checkbox #1 at (362, 386) on span.form-checkbox-item > input >> nth=1
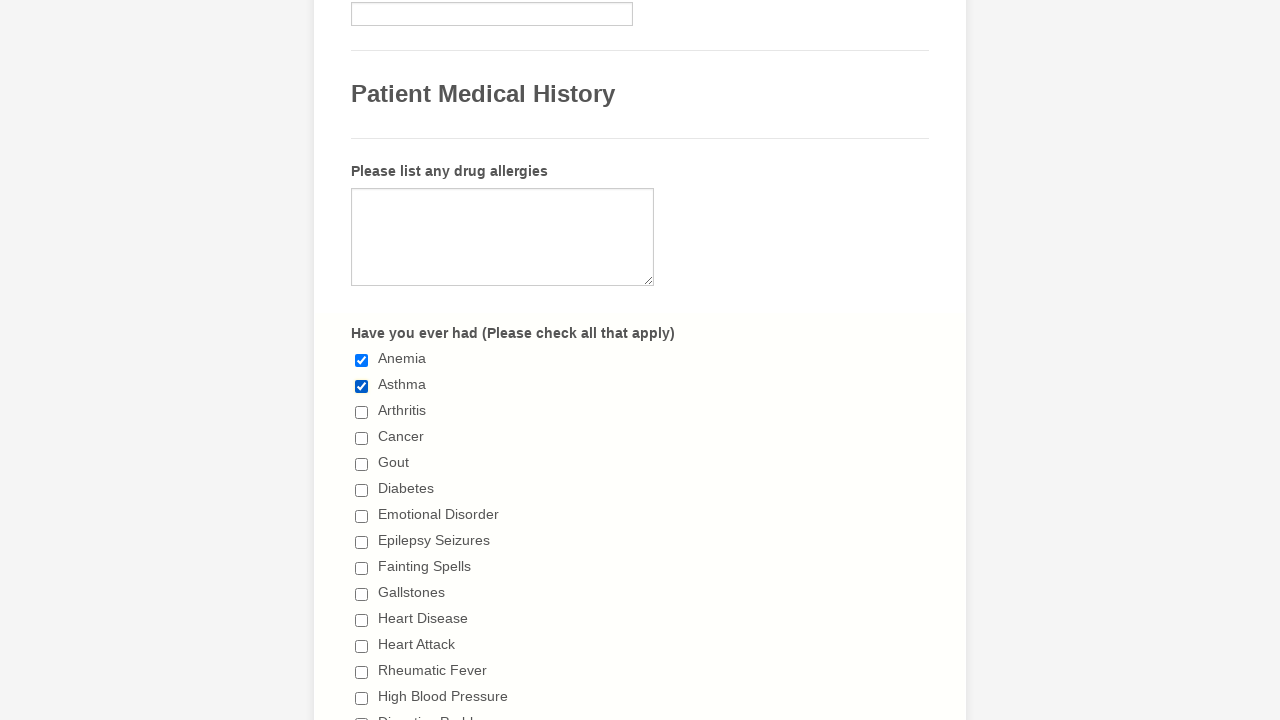

Clicked to select checkbox #2 at (362, 412) on span.form-checkbox-item > input >> nth=2
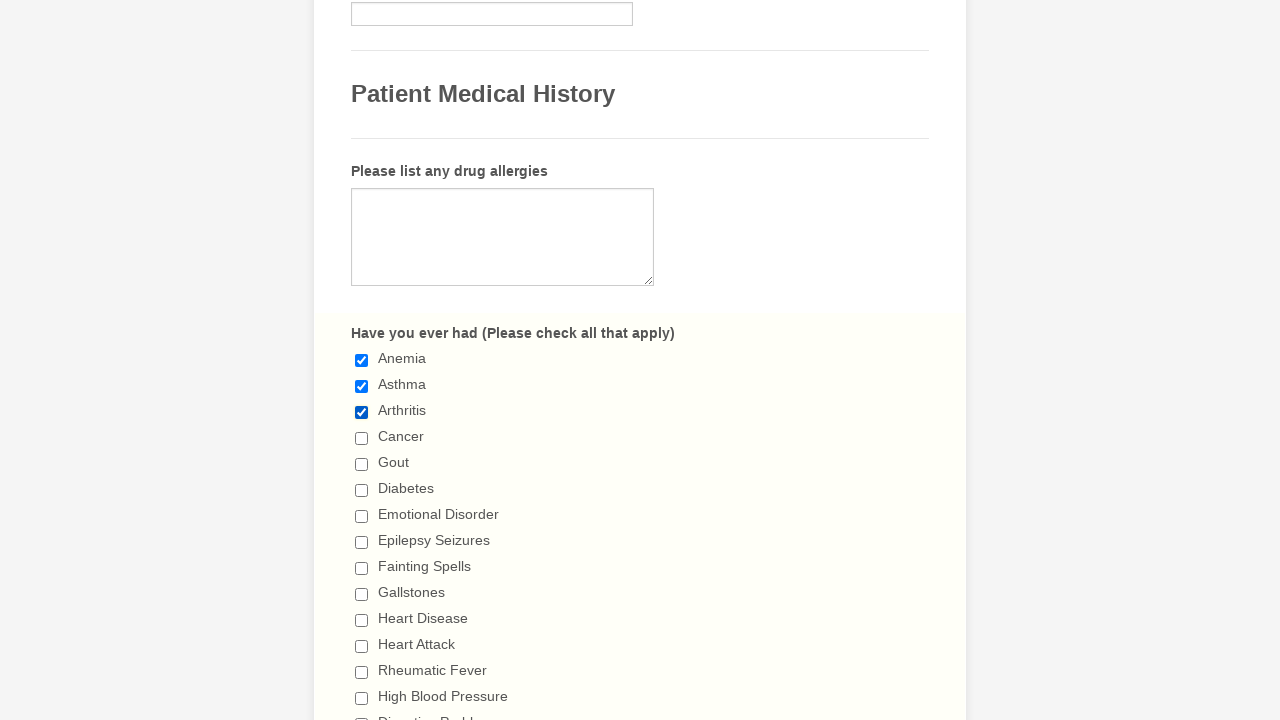

Clicked to select checkbox #3 at (362, 438) on span.form-checkbox-item > input >> nth=3
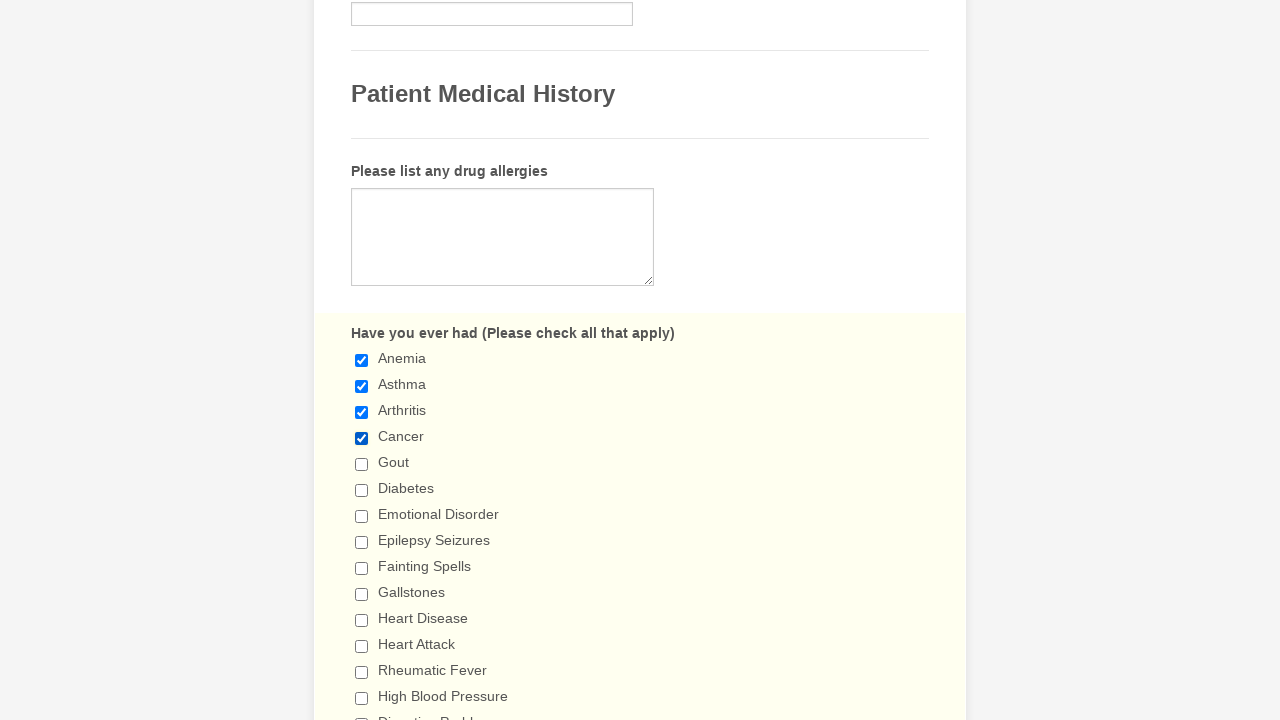

Clicked to select checkbox #4 at (362, 464) on span.form-checkbox-item > input >> nth=4
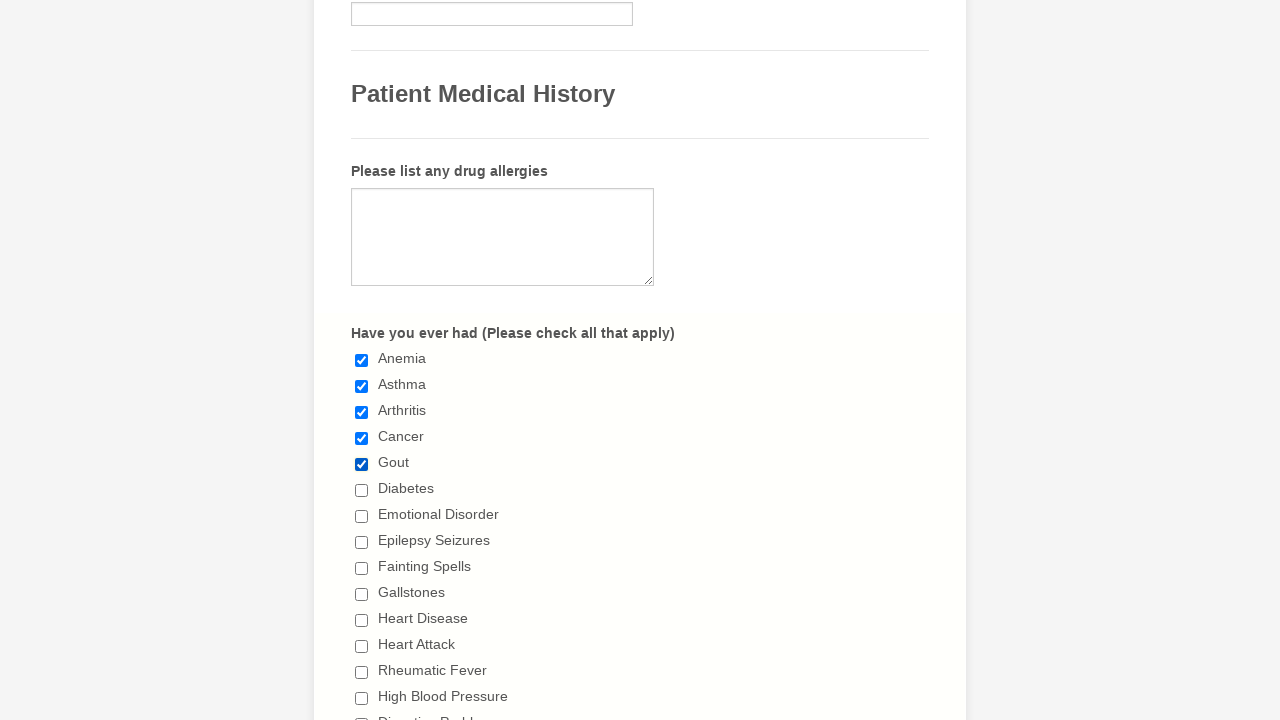

Clicked to select checkbox #5 at (362, 490) on span.form-checkbox-item > input >> nth=5
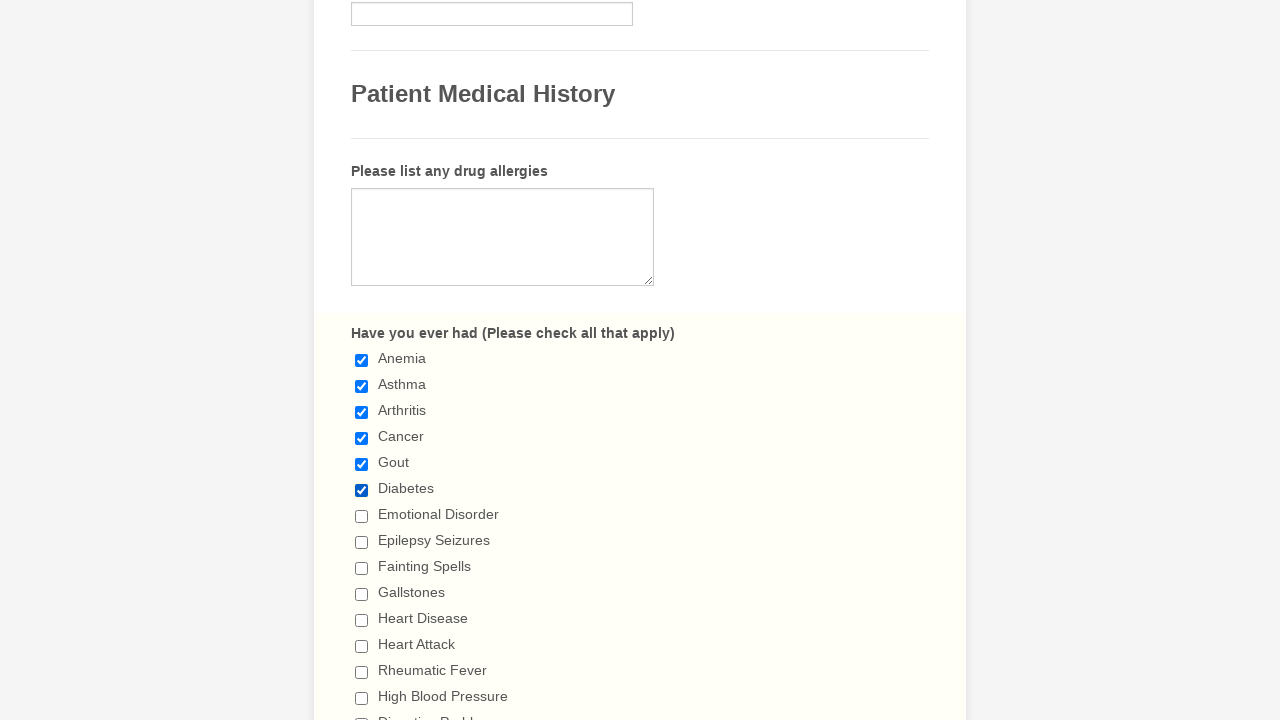

Clicked to select checkbox #6 at (362, 516) on span.form-checkbox-item > input >> nth=6
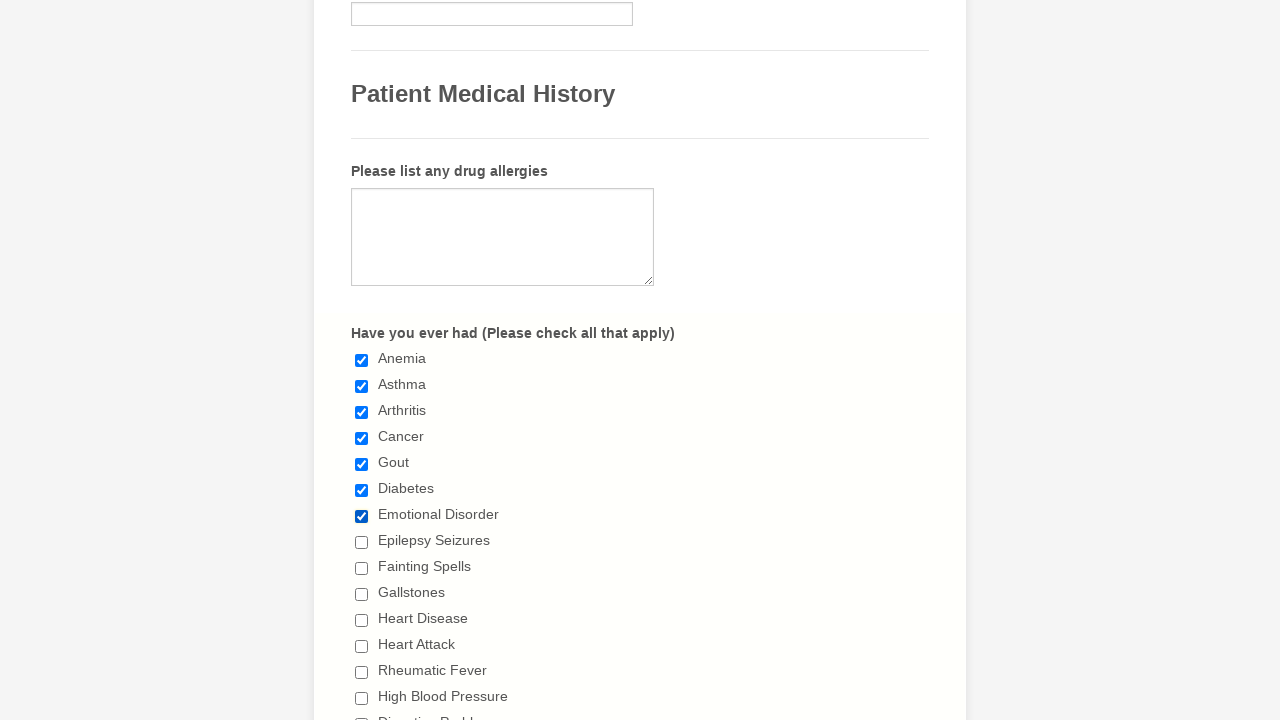

Clicked to select checkbox #7 at (362, 542) on span.form-checkbox-item > input >> nth=7
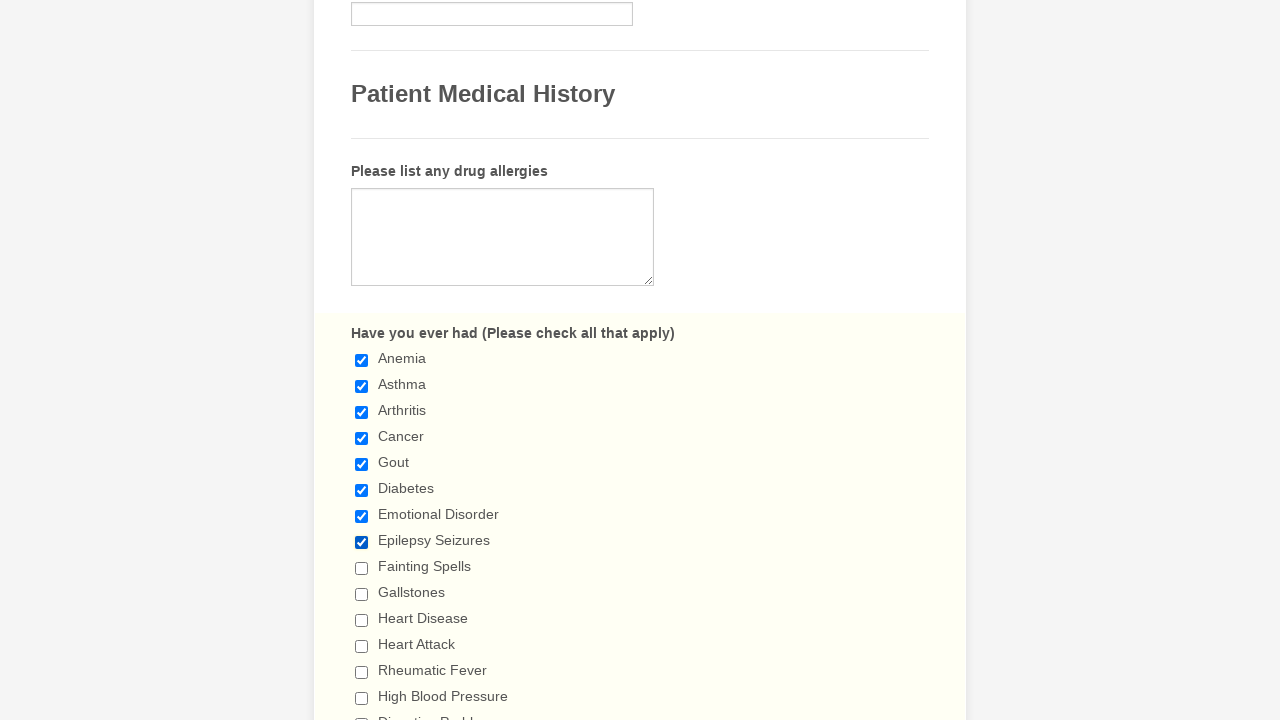

Clicked to select checkbox #8 at (362, 568) on span.form-checkbox-item > input >> nth=8
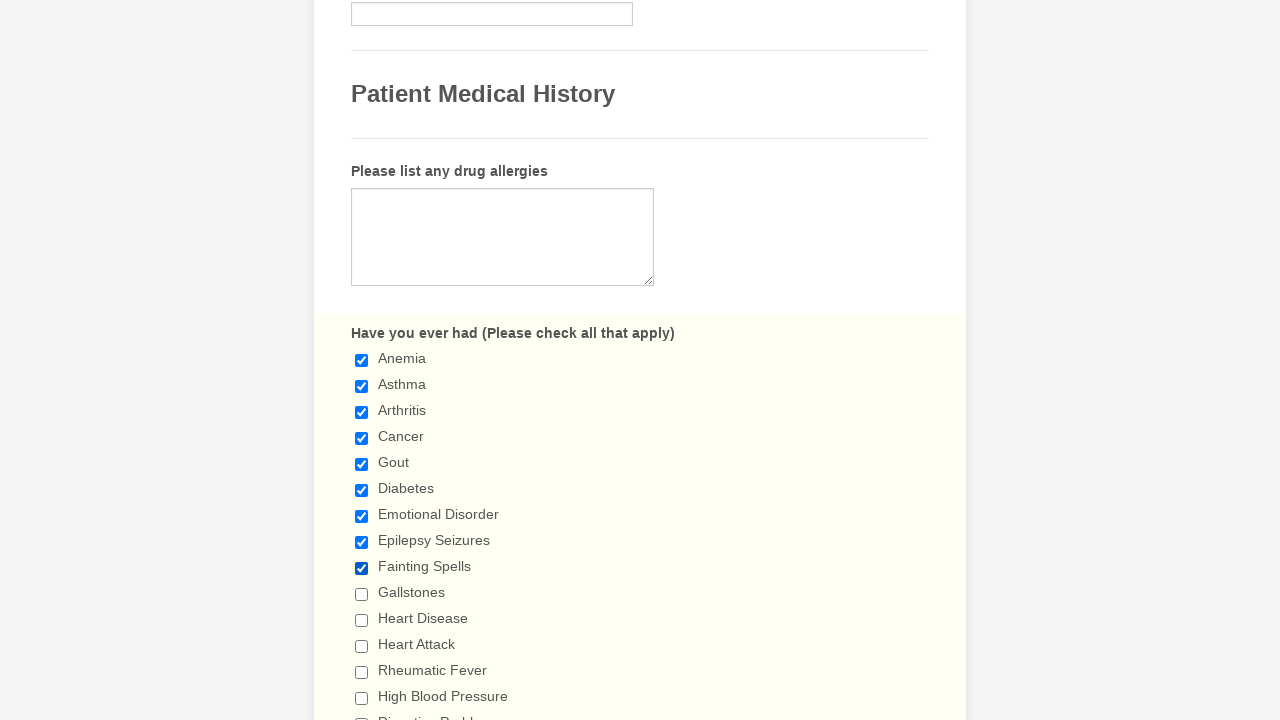

Clicked to select checkbox #9 at (362, 594) on span.form-checkbox-item > input >> nth=9
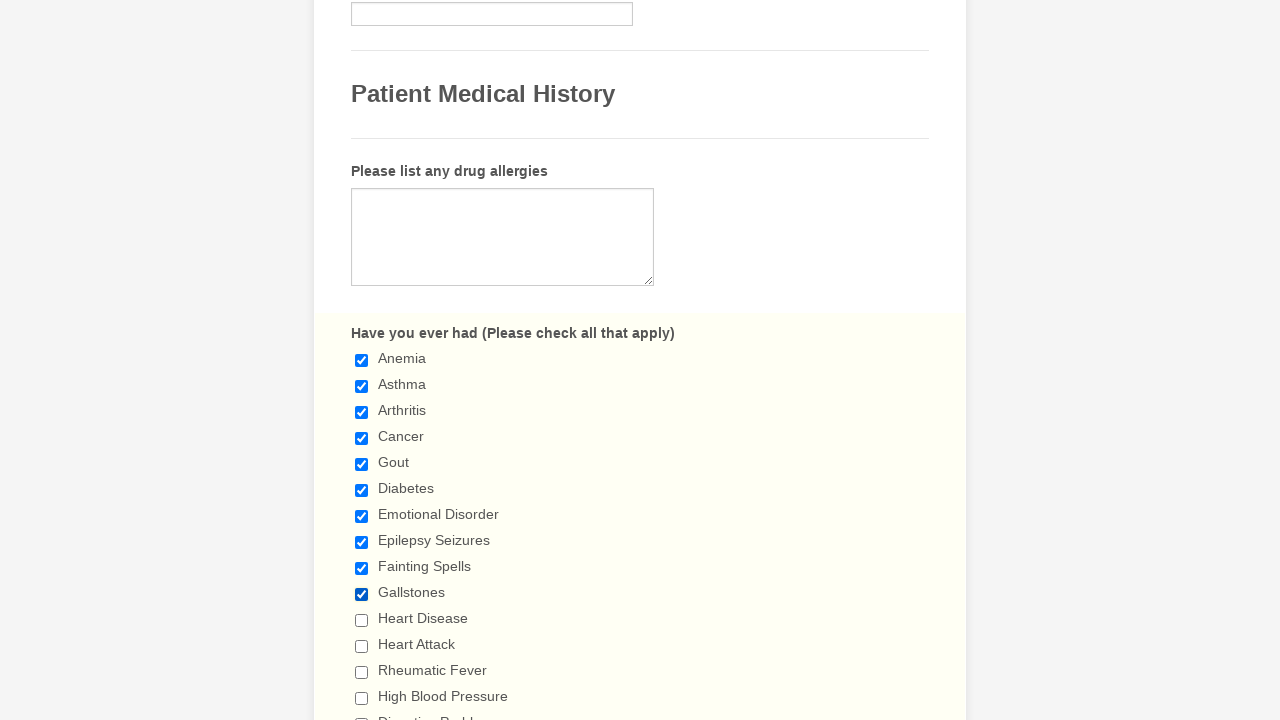

Clicked to select checkbox #10 at (362, 620) on span.form-checkbox-item > input >> nth=10
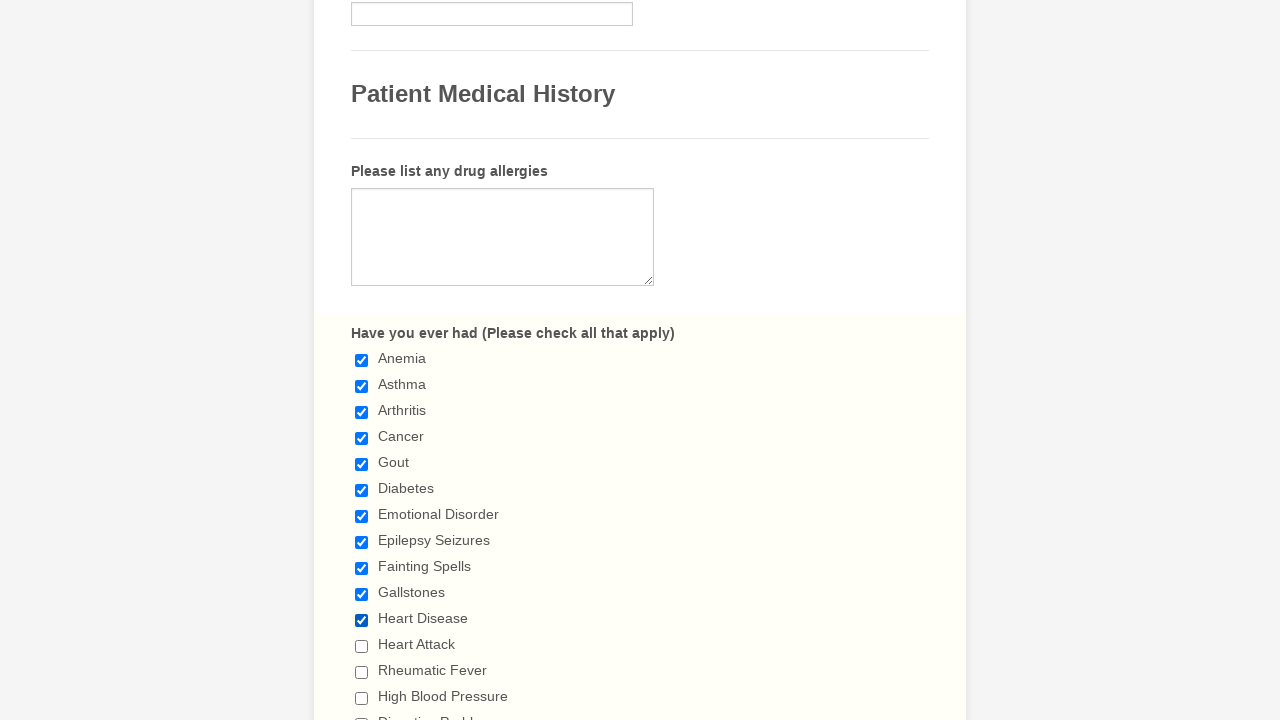

Clicked to select checkbox #11 at (362, 646) on span.form-checkbox-item > input >> nth=11
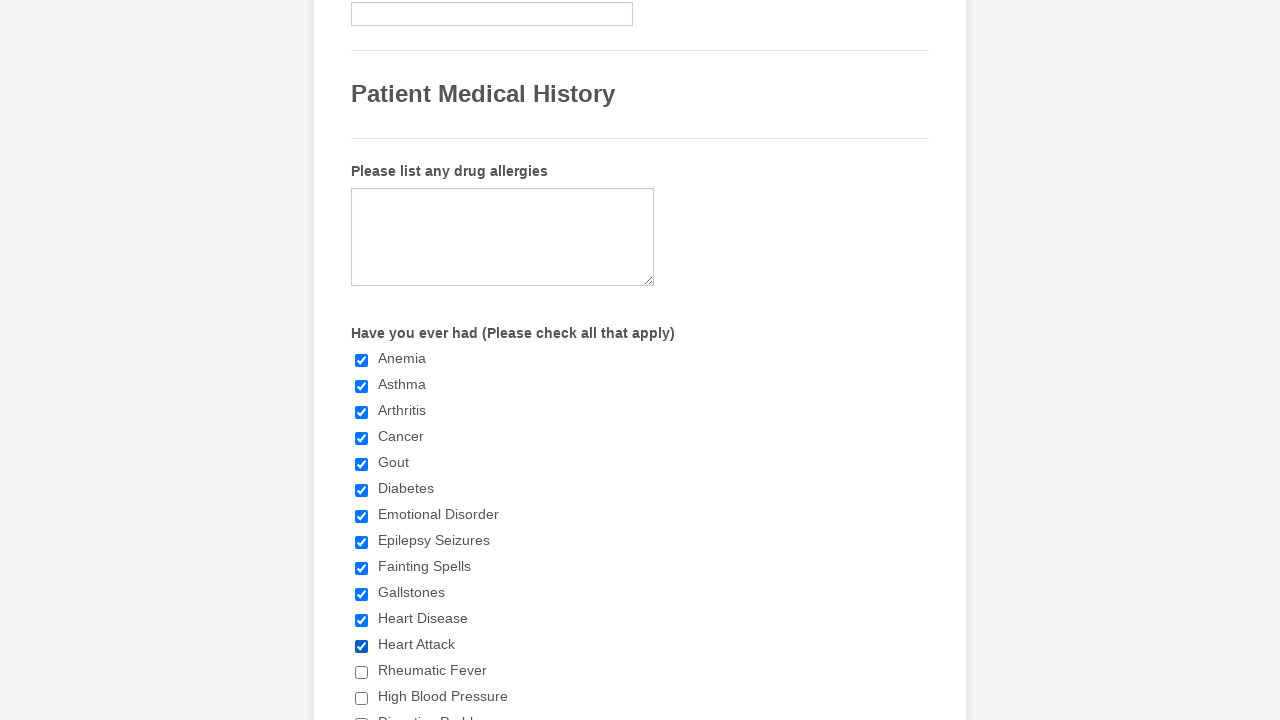

Clicked to select checkbox #12 at (362, 672) on span.form-checkbox-item > input >> nth=12
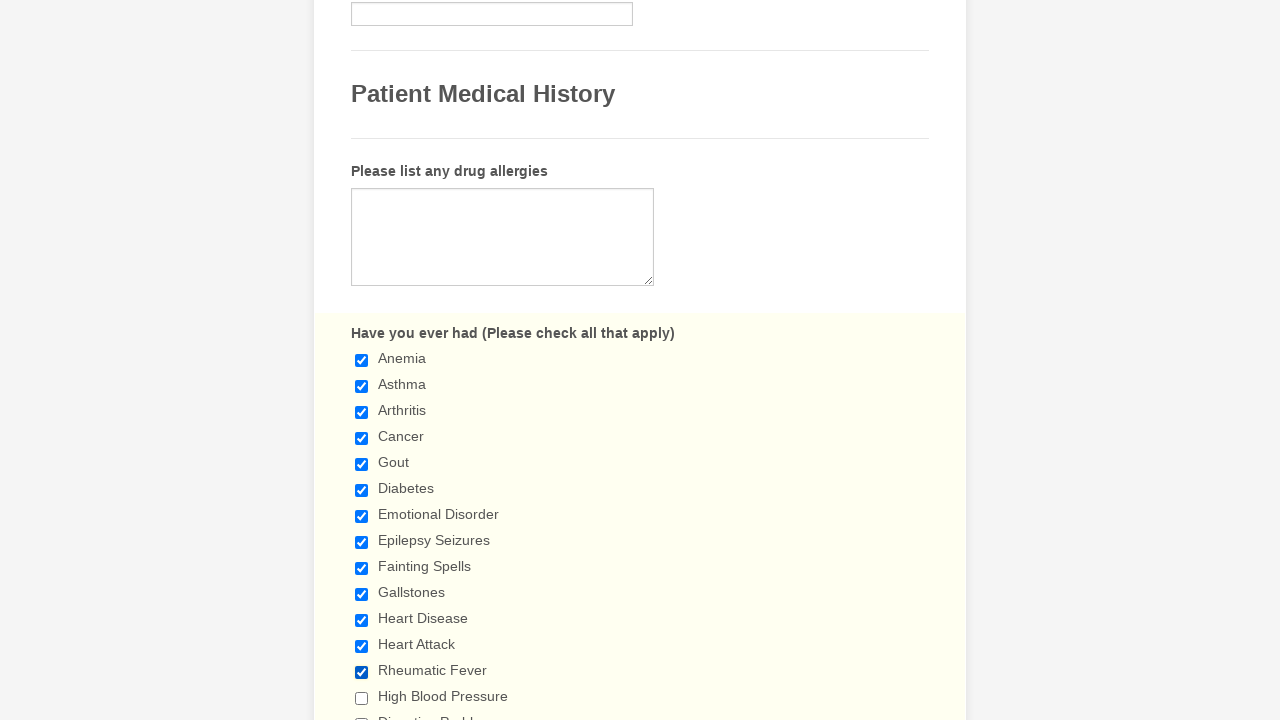

Clicked to select checkbox #13 at (362, 698) on span.form-checkbox-item > input >> nth=13
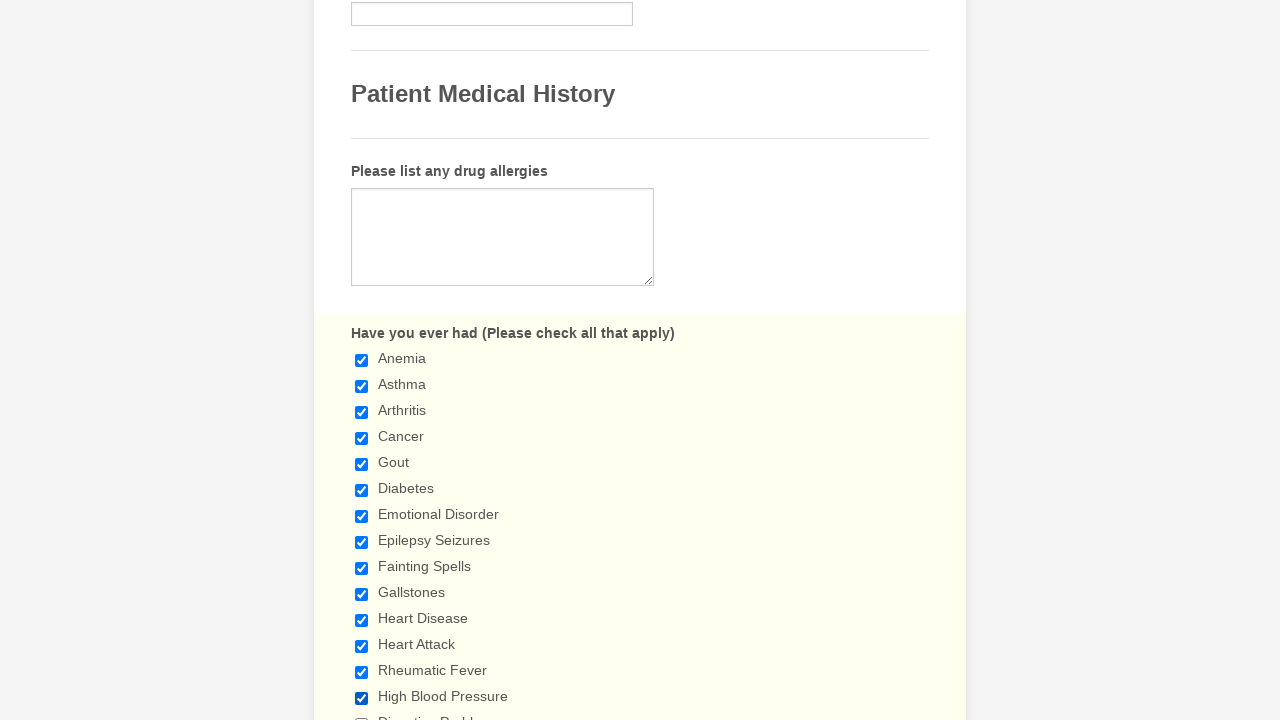

Clicked to select checkbox #14 at (362, 714) on span.form-checkbox-item > input >> nth=14
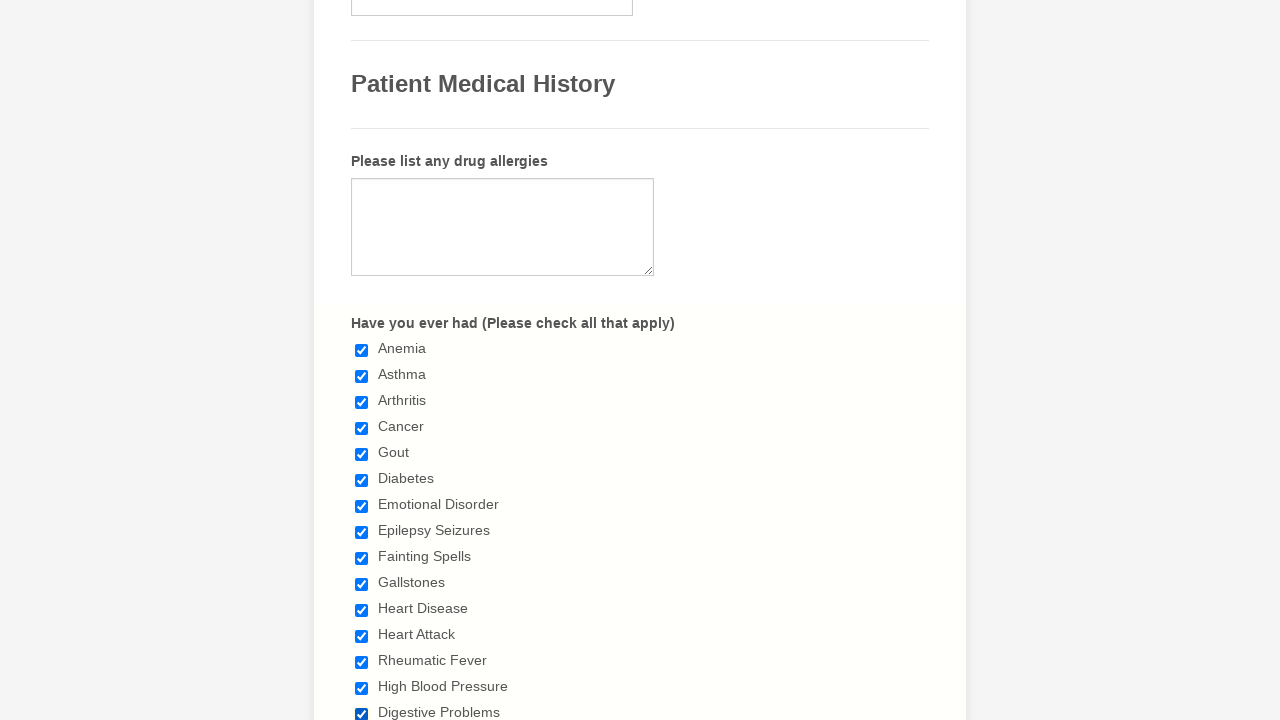

Clicked to select checkbox #15 at (362, 360) on span.form-checkbox-item > input >> nth=15
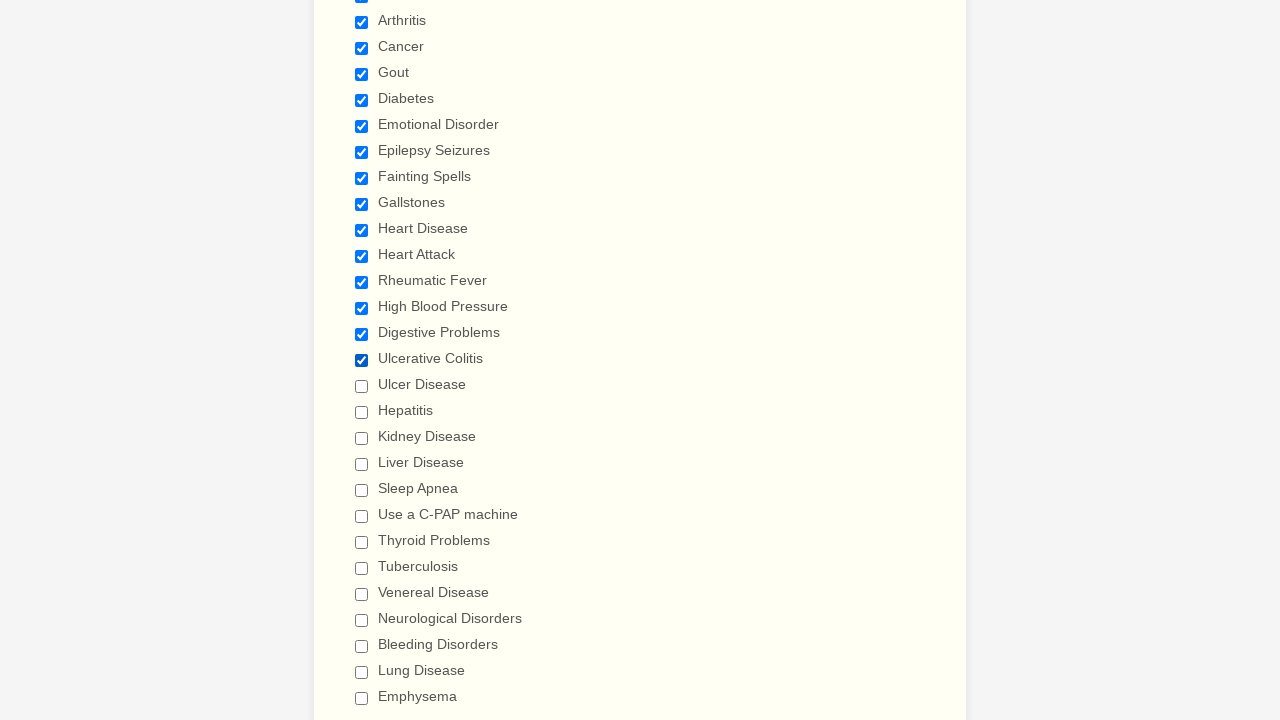

Clicked to select checkbox #16 at (362, 386) on span.form-checkbox-item > input >> nth=16
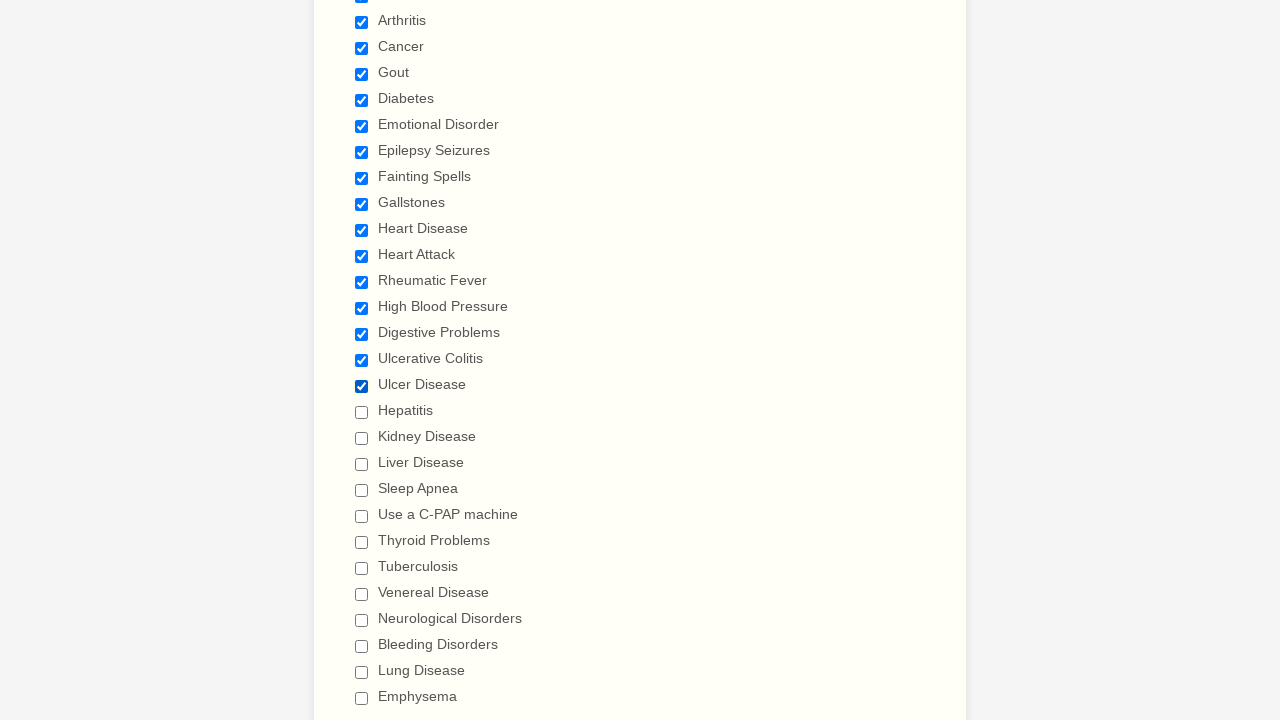

Clicked to select checkbox #17 at (362, 412) on span.form-checkbox-item > input >> nth=17
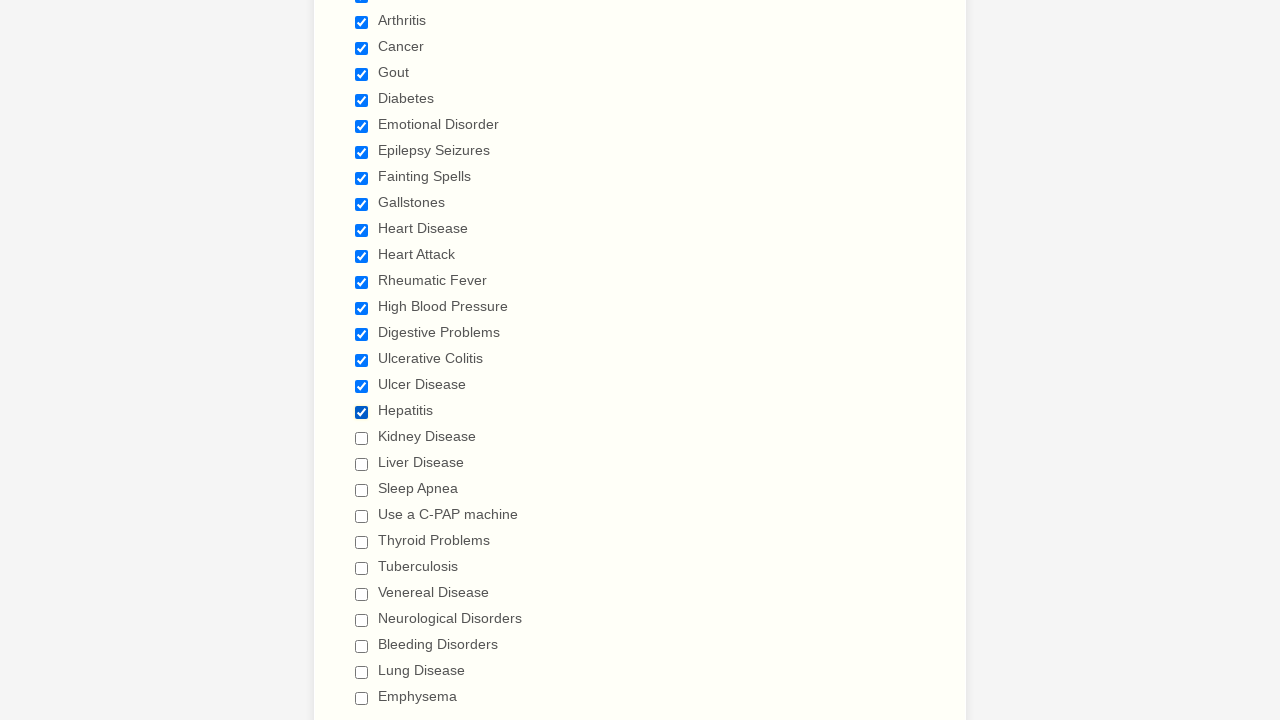

Clicked to select checkbox #18 at (362, 438) on span.form-checkbox-item > input >> nth=18
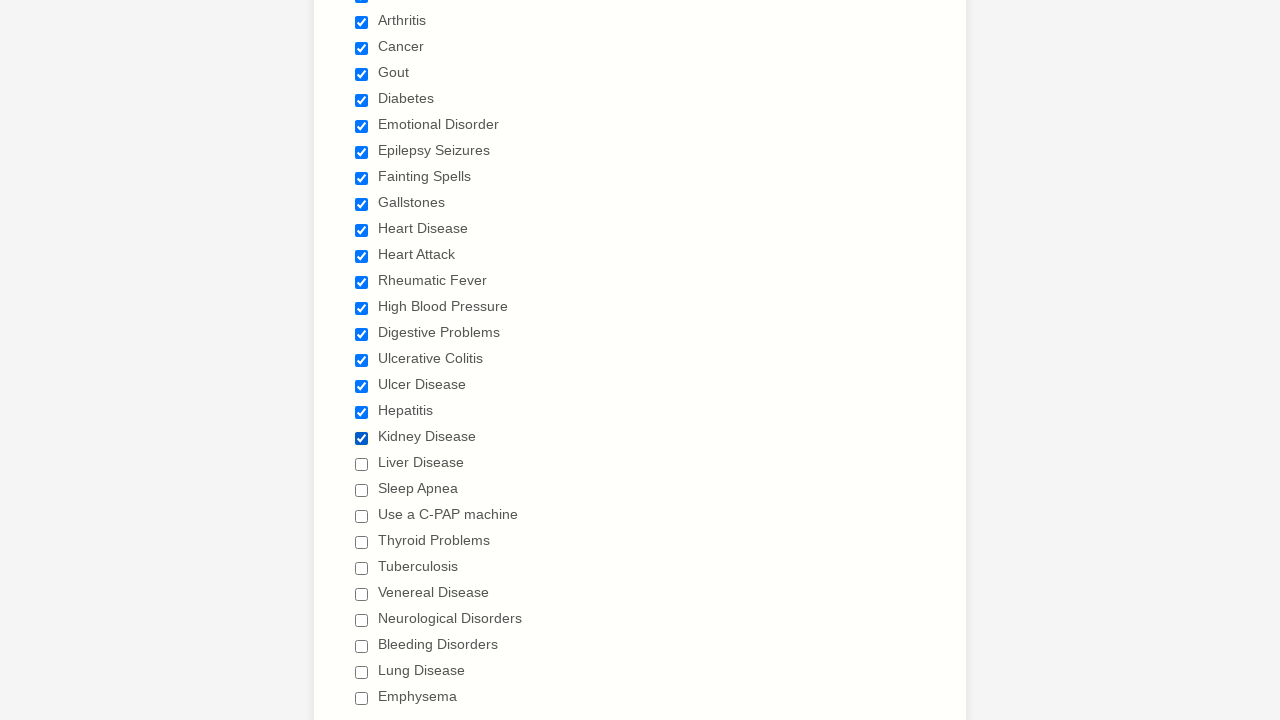

Clicked to select checkbox #19 at (362, 464) on span.form-checkbox-item > input >> nth=19
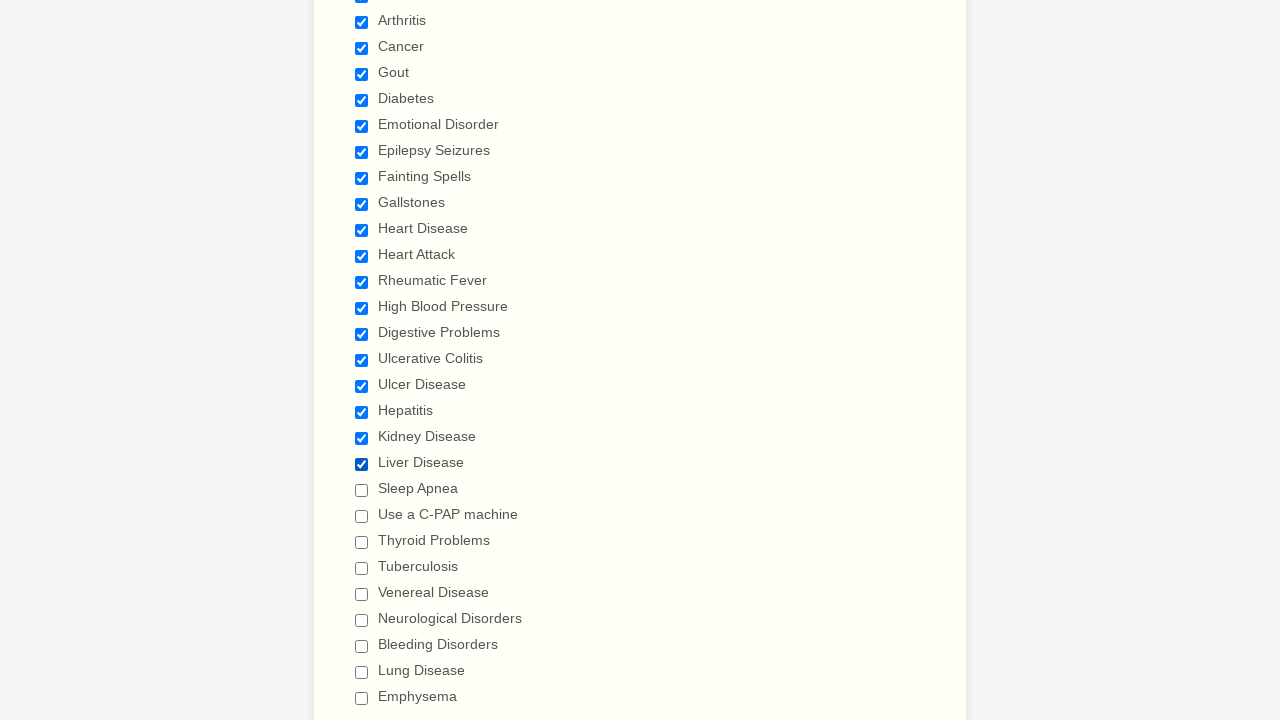

Clicked to select checkbox #20 at (362, 490) on span.form-checkbox-item > input >> nth=20
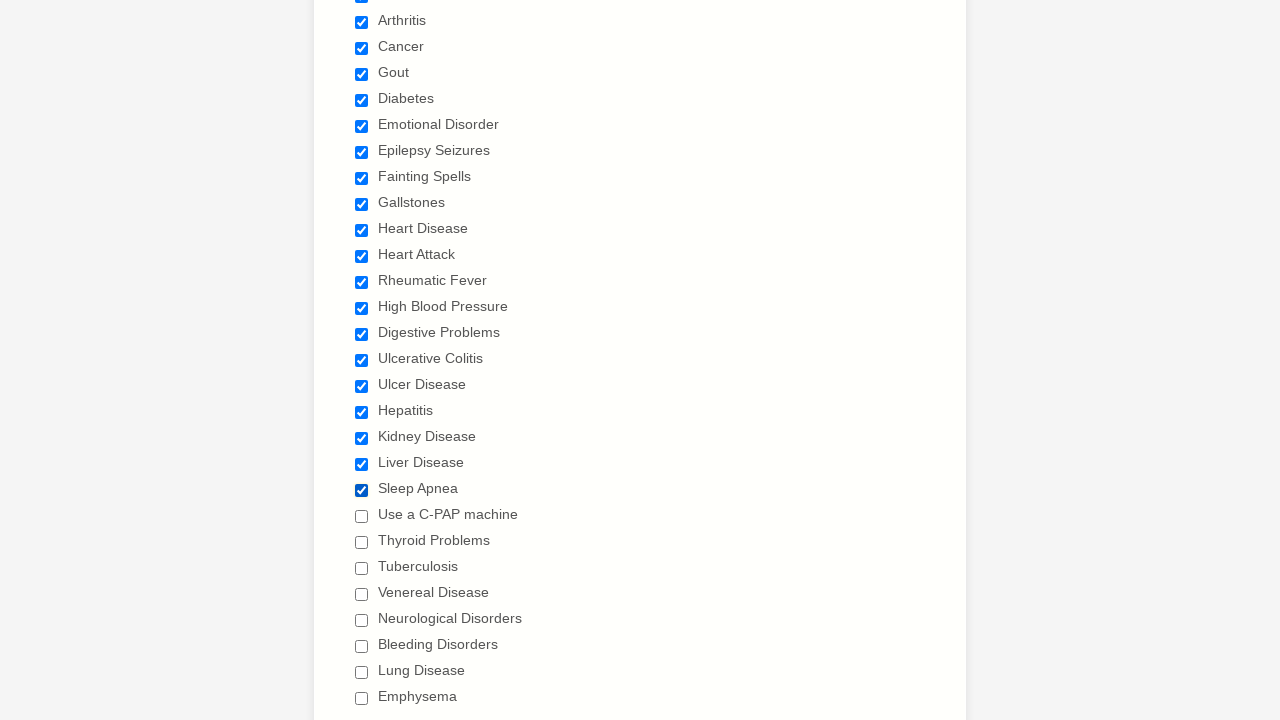

Clicked to select checkbox #21 at (362, 516) on span.form-checkbox-item > input >> nth=21
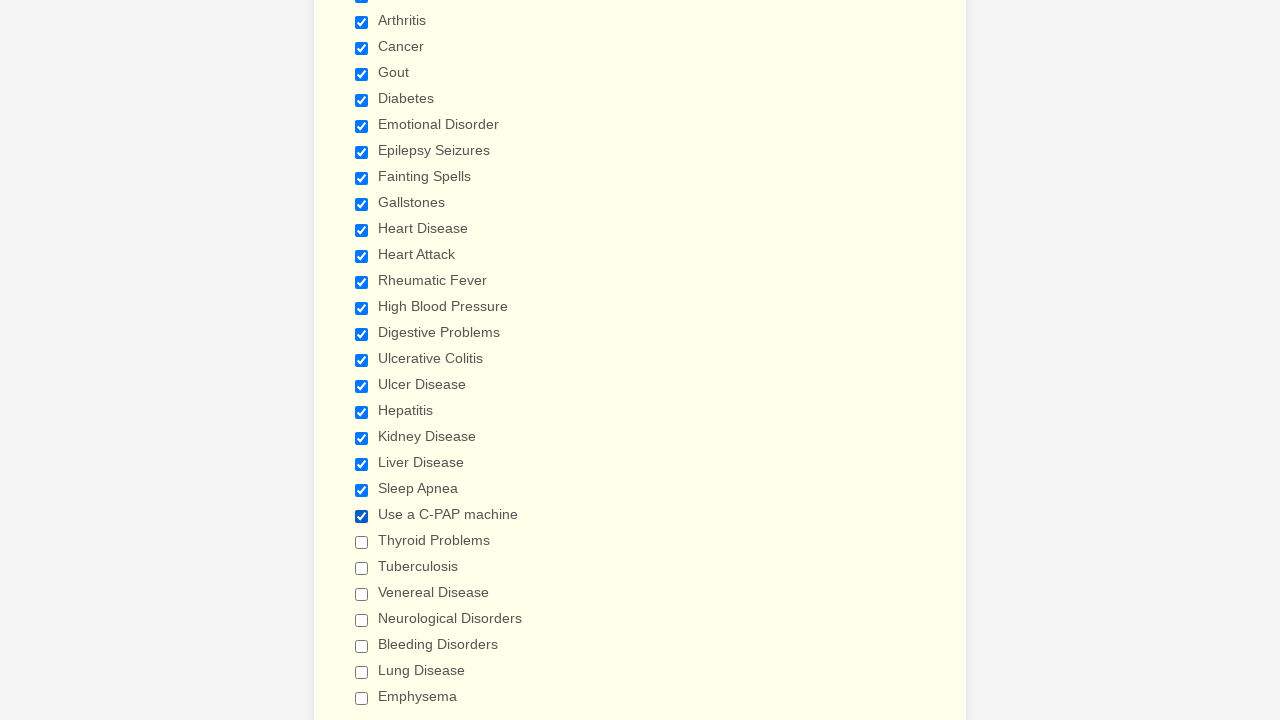

Clicked to select checkbox #22 at (362, 542) on span.form-checkbox-item > input >> nth=22
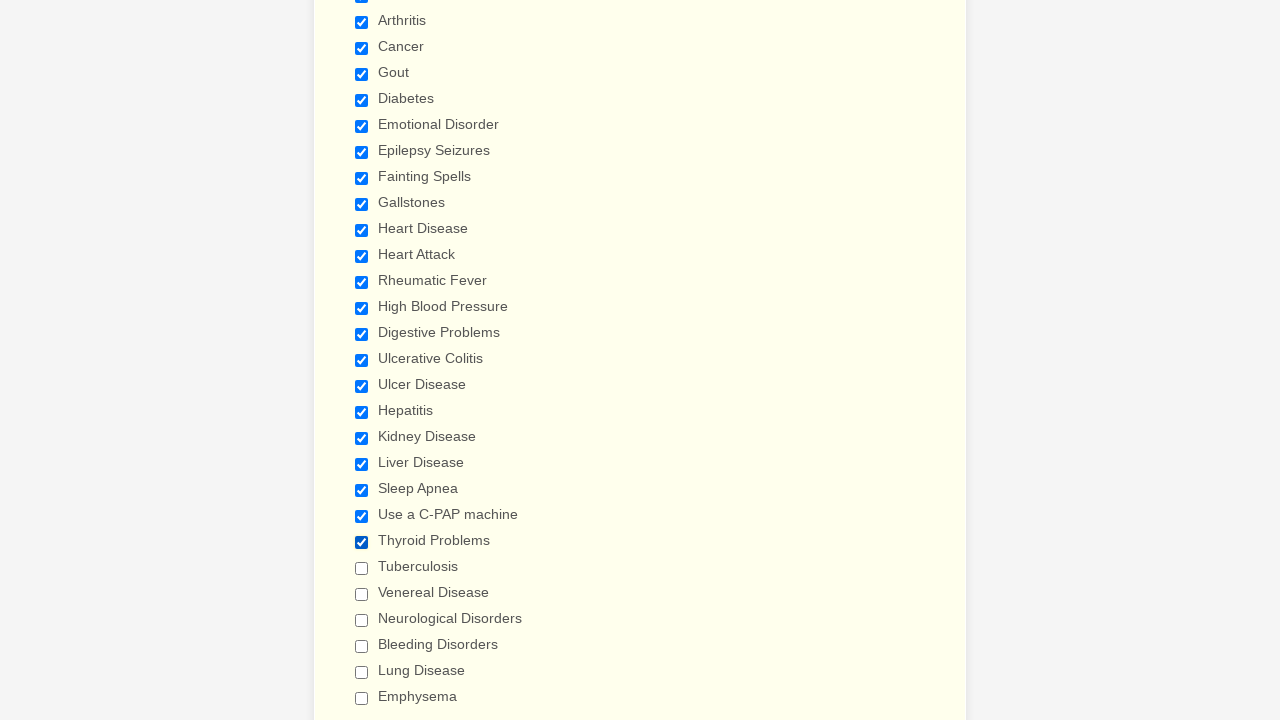

Clicked to select checkbox #23 at (362, 568) on span.form-checkbox-item > input >> nth=23
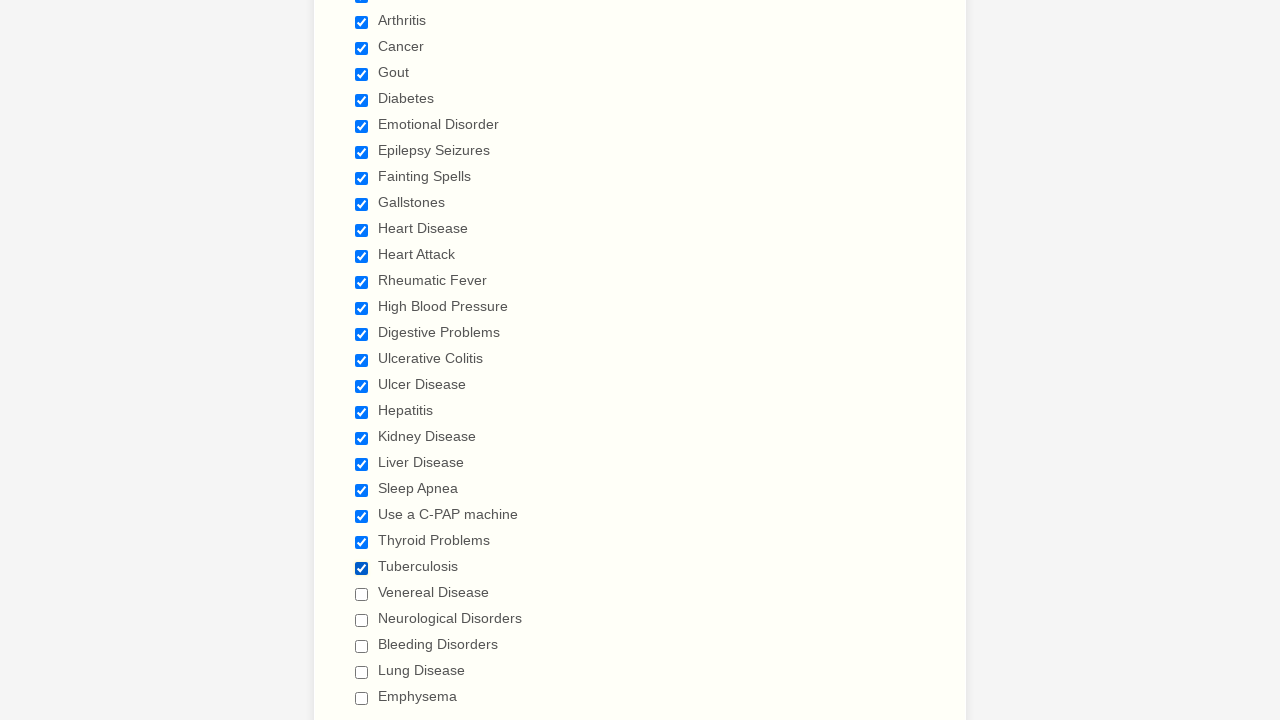

Clicked to select checkbox #24 at (362, 594) on span.form-checkbox-item > input >> nth=24
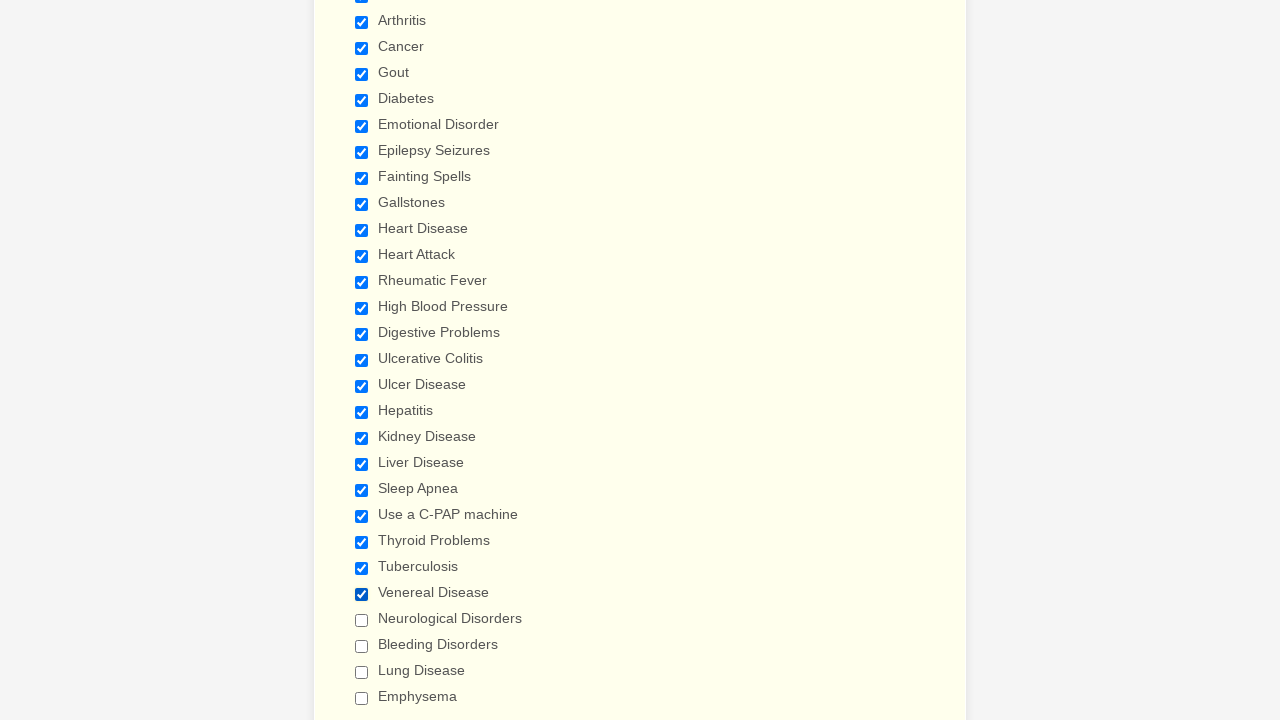

Clicked to select checkbox #25 at (362, 620) on span.form-checkbox-item > input >> nth=25
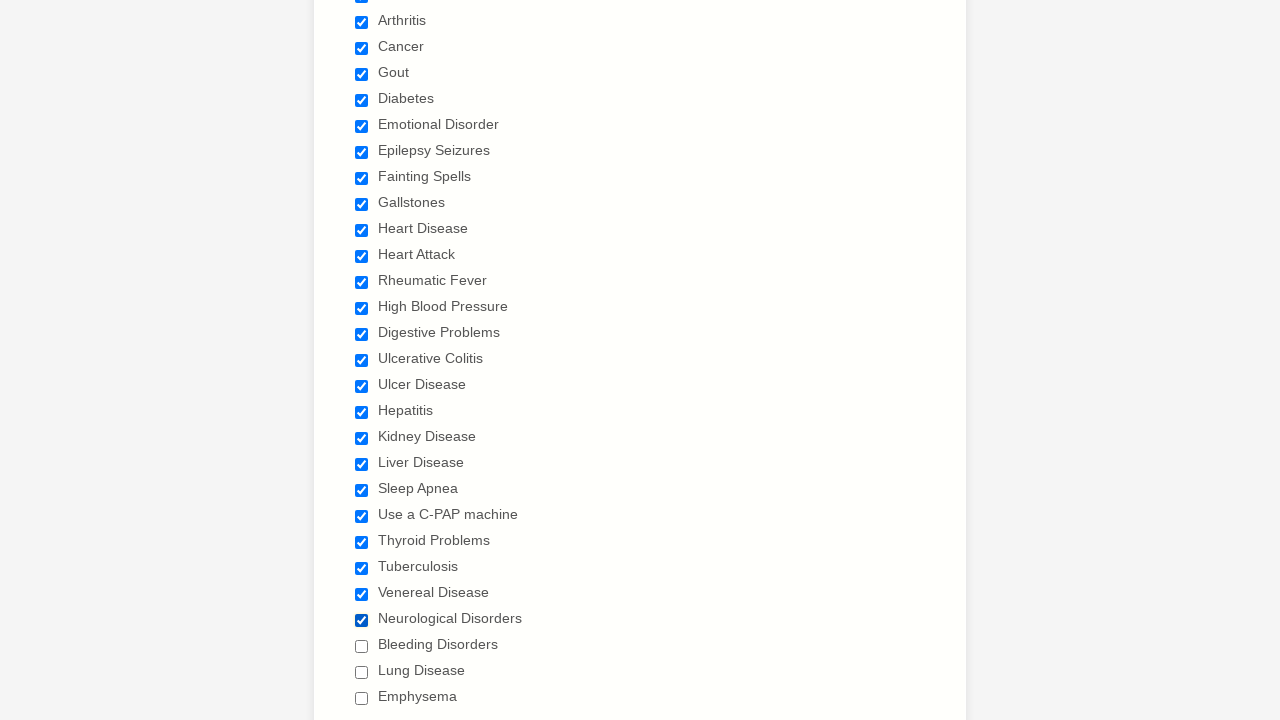

Clicked to select checkbox #26 at (362, 646) on span.form-checkbox-item > input >> nth=26
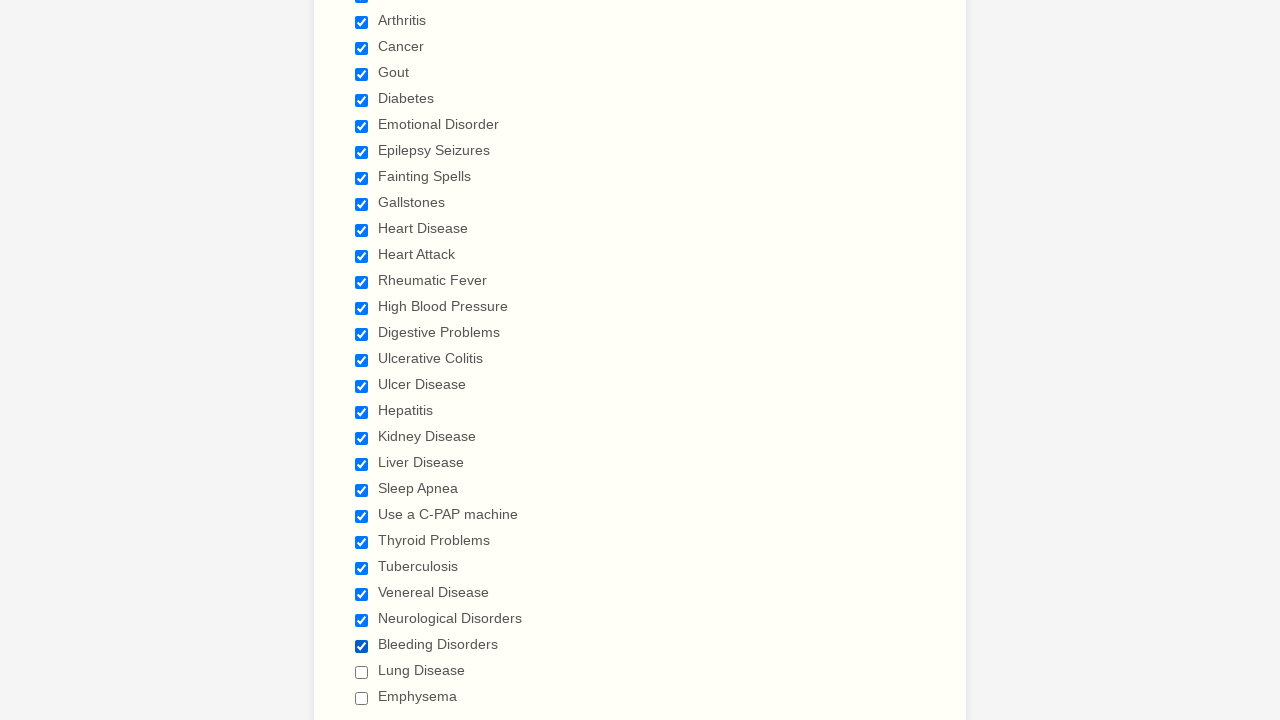

Clicked to select checkbox #27 at (362, 672) on span.form-checkbox-item > input >> nth=27
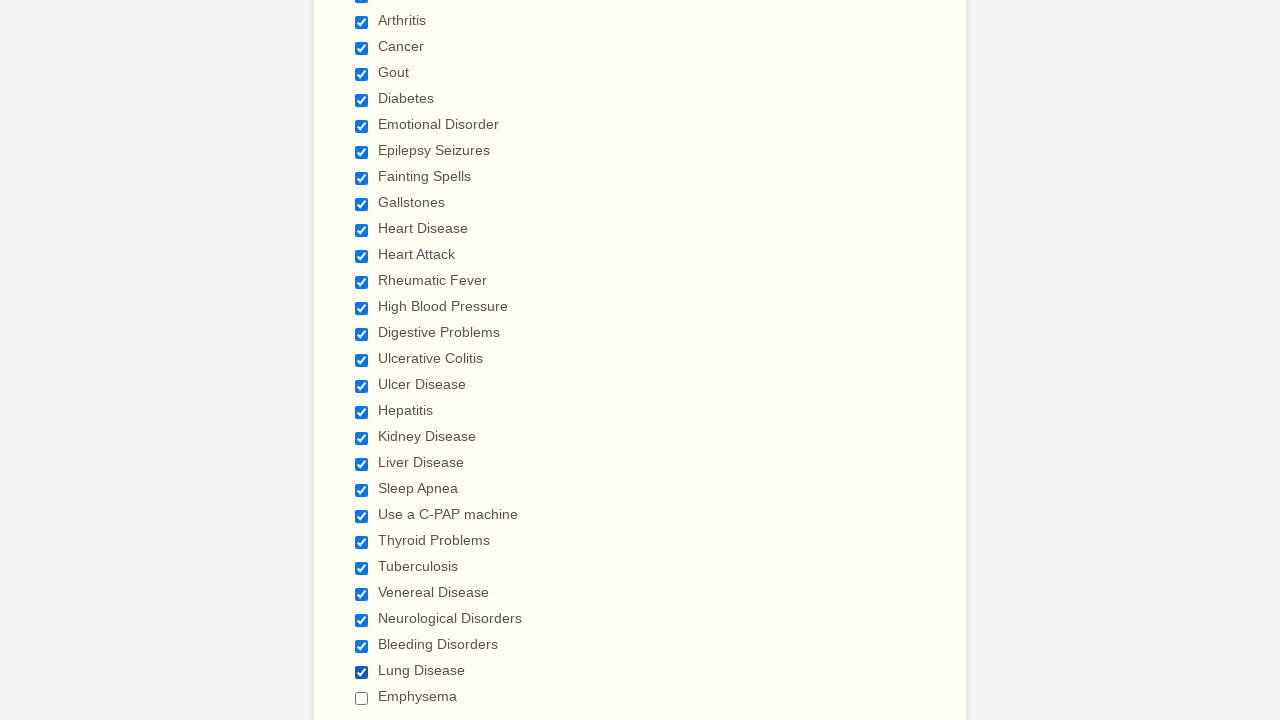

Clicked to select checkbox #28 at (362, 698) on span.form-checkbox-item > input >> nth=28
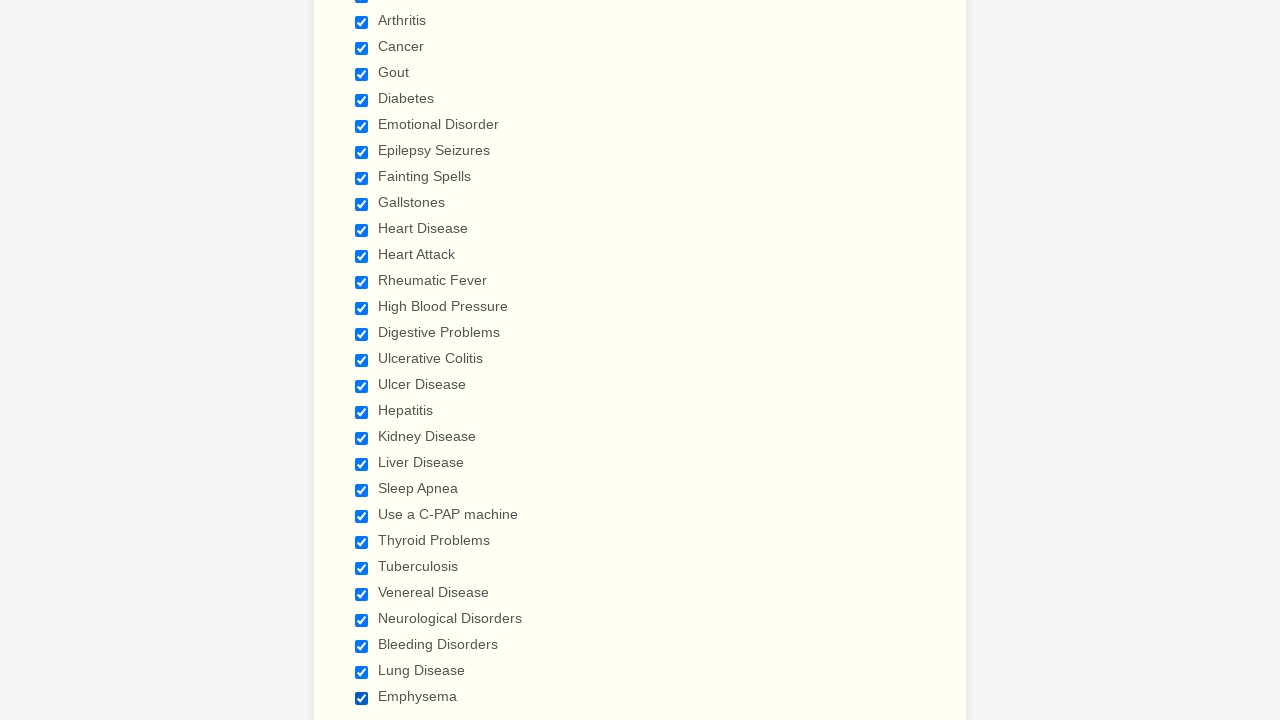

Clicked to deselect checkbox #0 at (362, 360) on span.form-checkbox-item > input >> nth=0
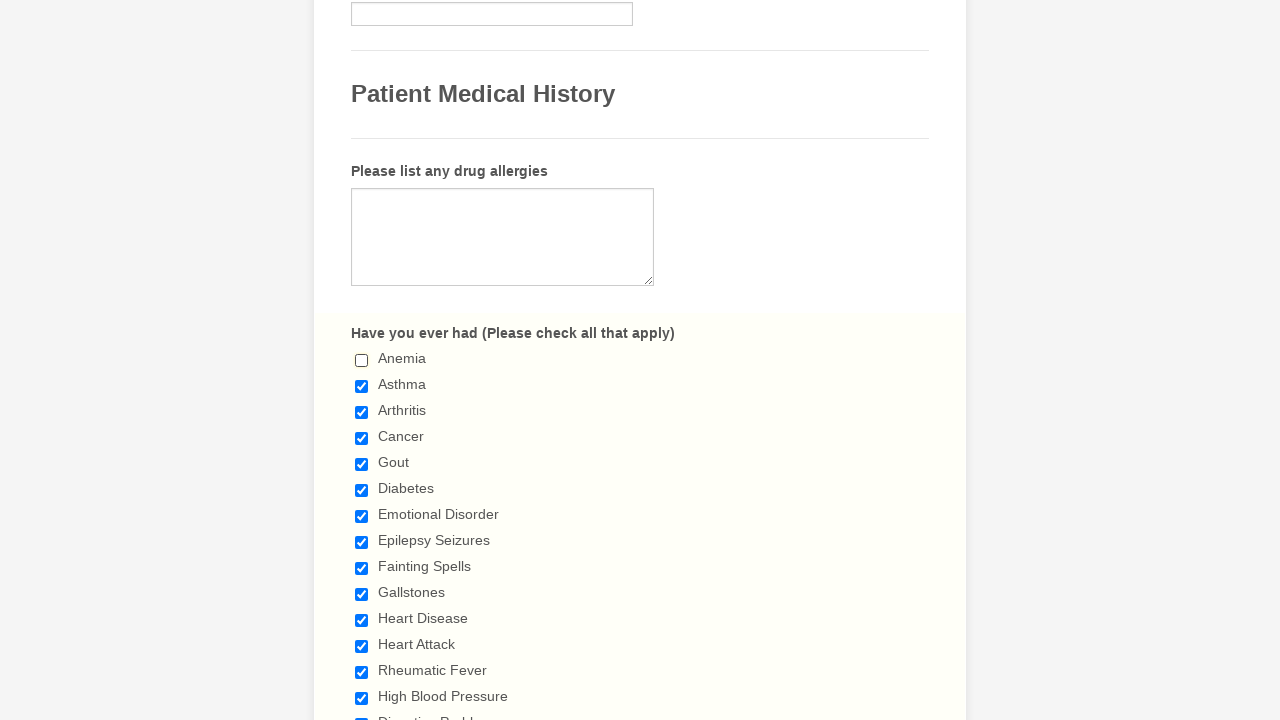

Clicked to deselect checkbox #1 at (362, 386) on span.form-checkbox-item > input >> nth=1
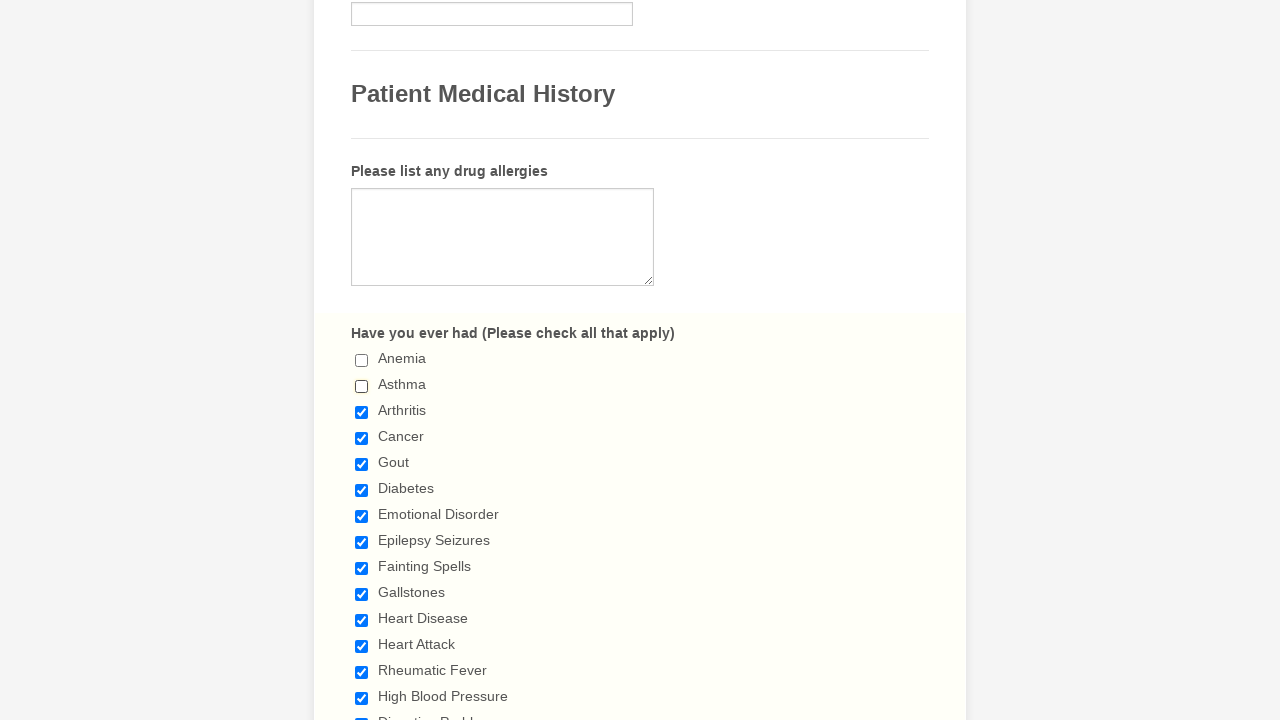

Clicked to deselect checkbox #2 at (362, 412) on span.form-checkbox-item > input >> nth=2
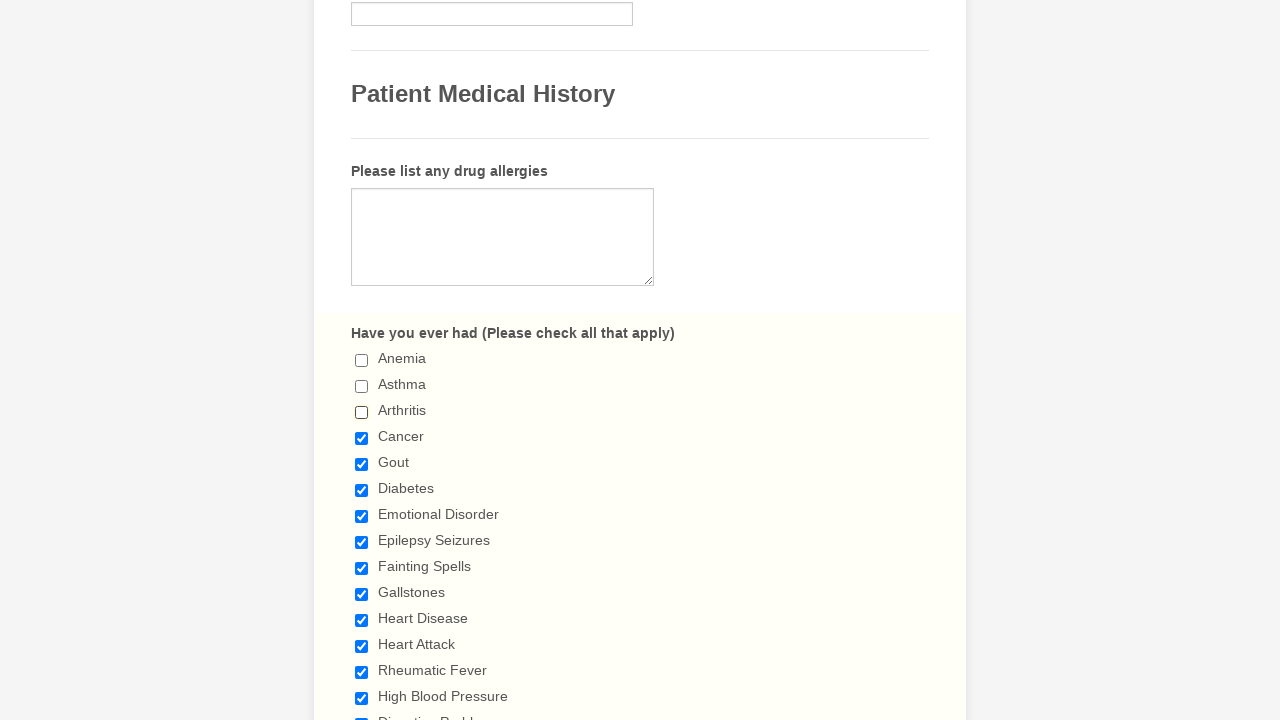

Clicked to deselect checkbox #3 at (362, 438) on span.form-checkbox-item > input >> nth=3
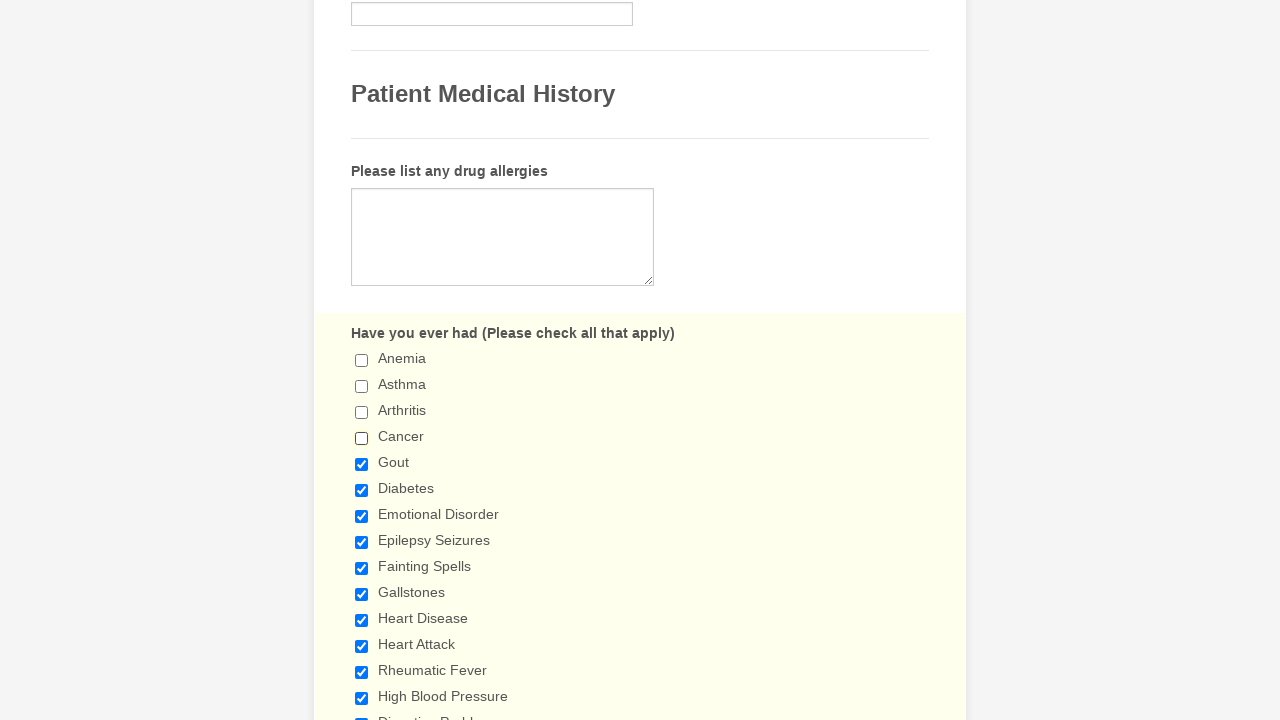

Clicked to deselect checkbox #4 at (362, 464) on span.form-checkbox-item > input >> nth=4
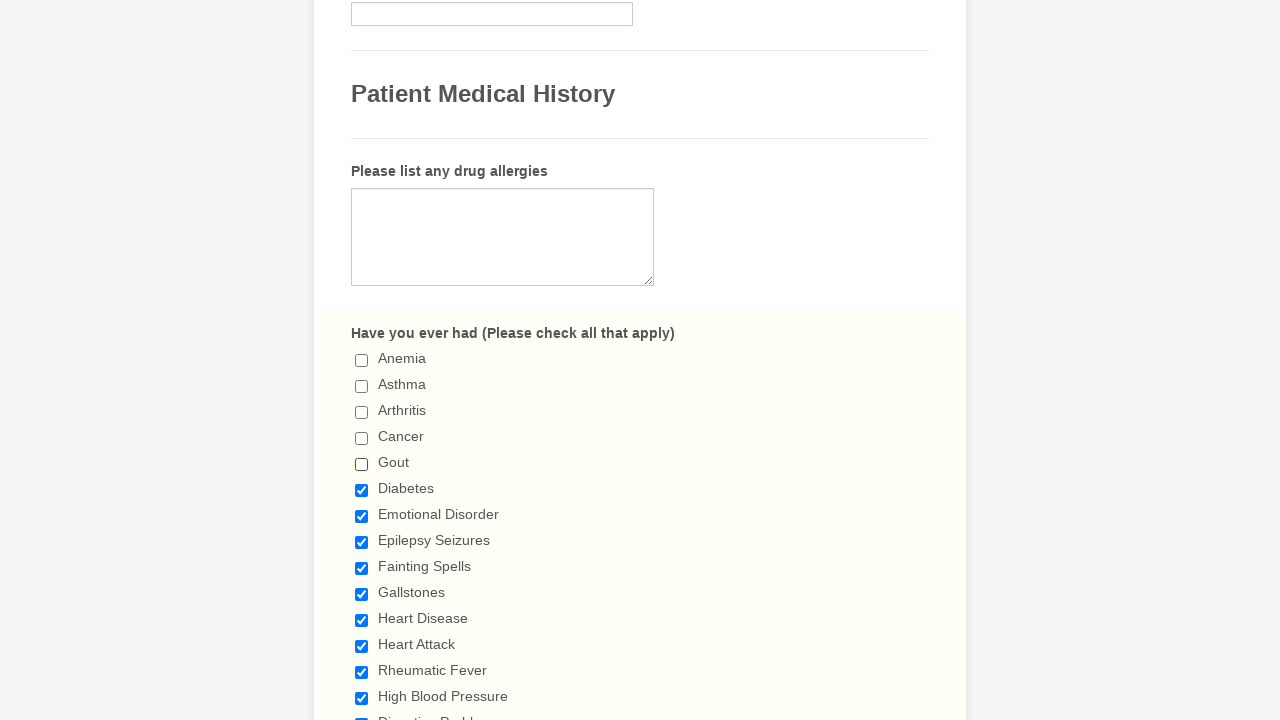

Clicked to deselect checkbox #5 at (362, 490) on span.form-checkbox-item > input >> nth=5
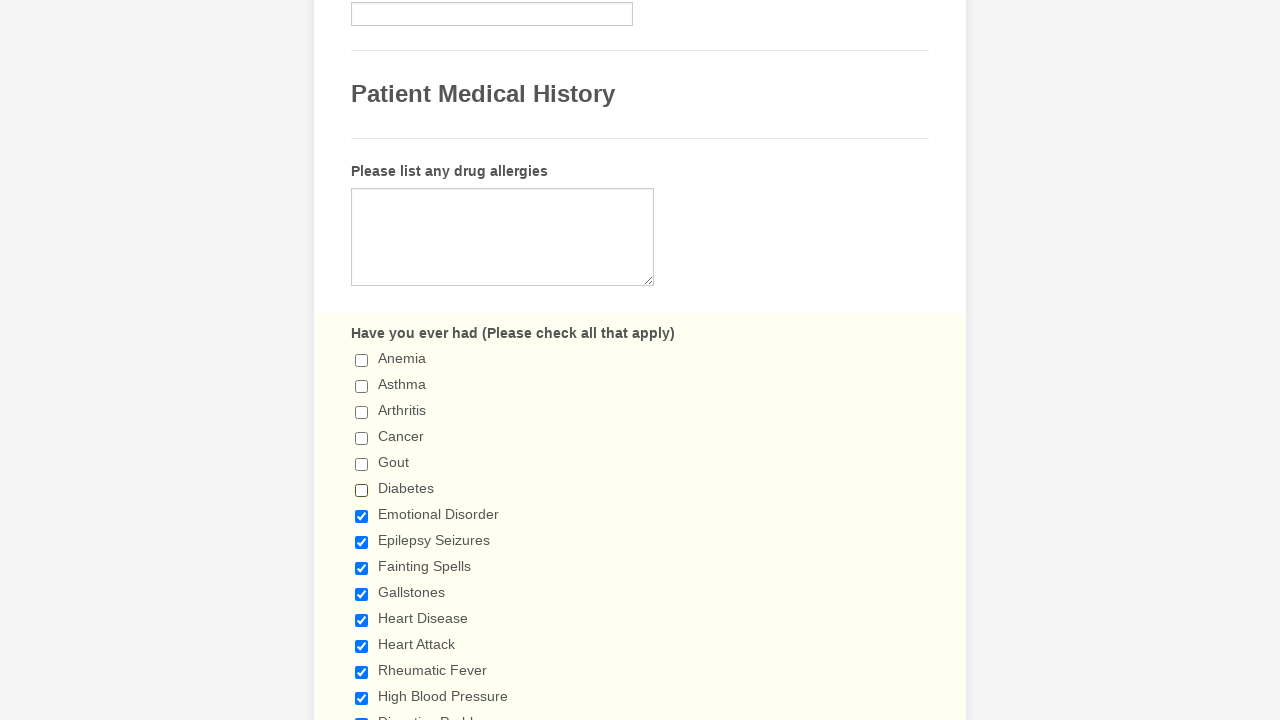

Clicked to deselect checkbox #6 at (362, 516) on span.form-checkbox-item > input >> nth=6
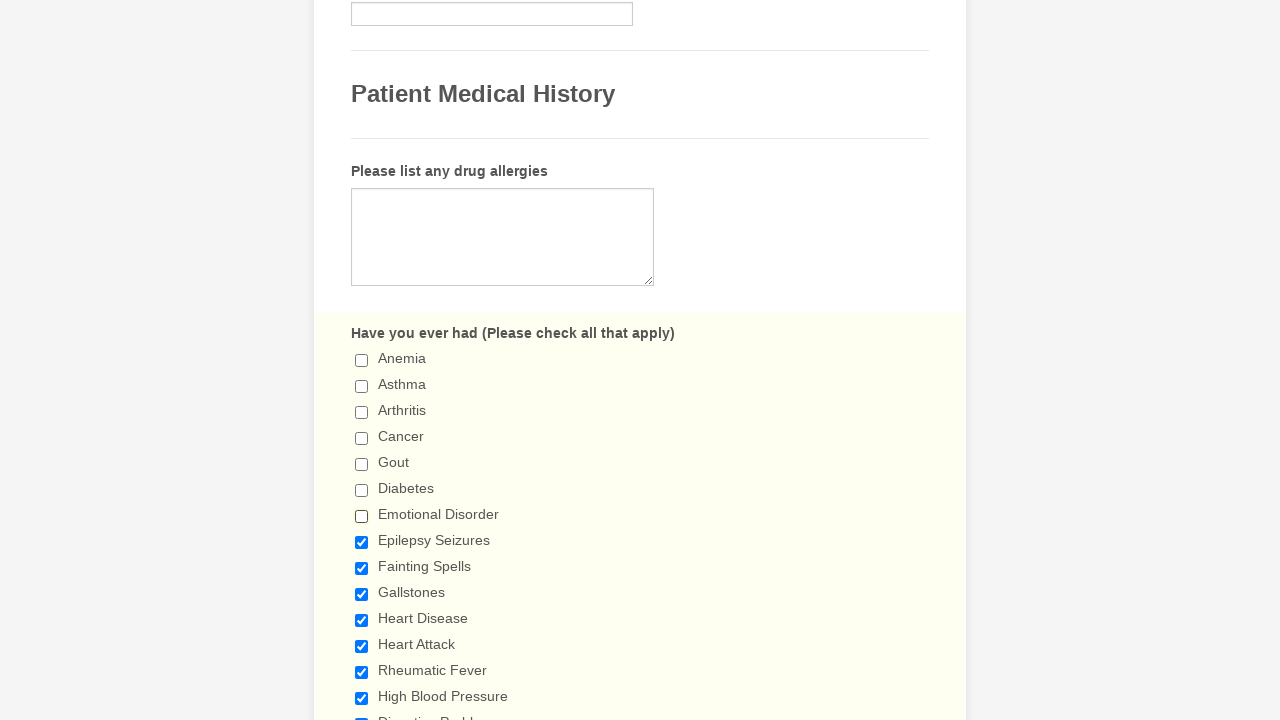

Clicked to deselect checkbox #7 at (362, 542) on span.form-checkbox-item > input >> nth=7
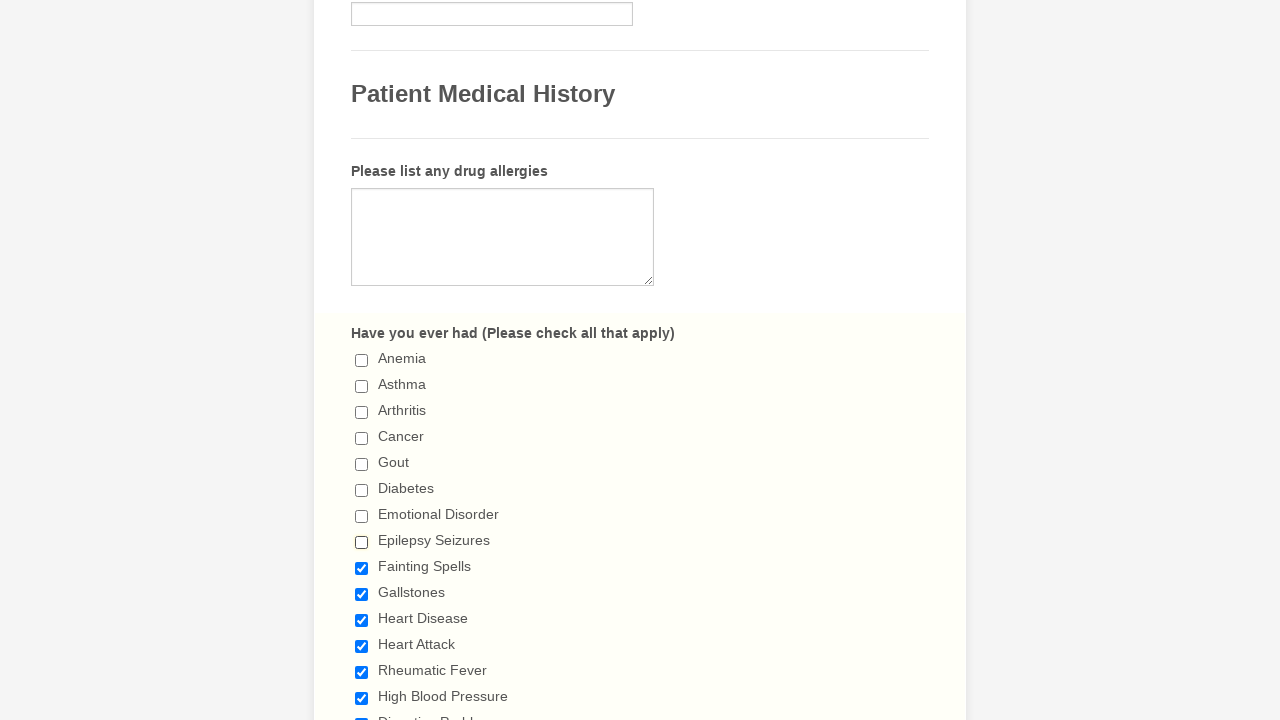

Clicked to deselect checkbox #8 at (362, 568) on span.form-checkbox-item > input >> nth=8
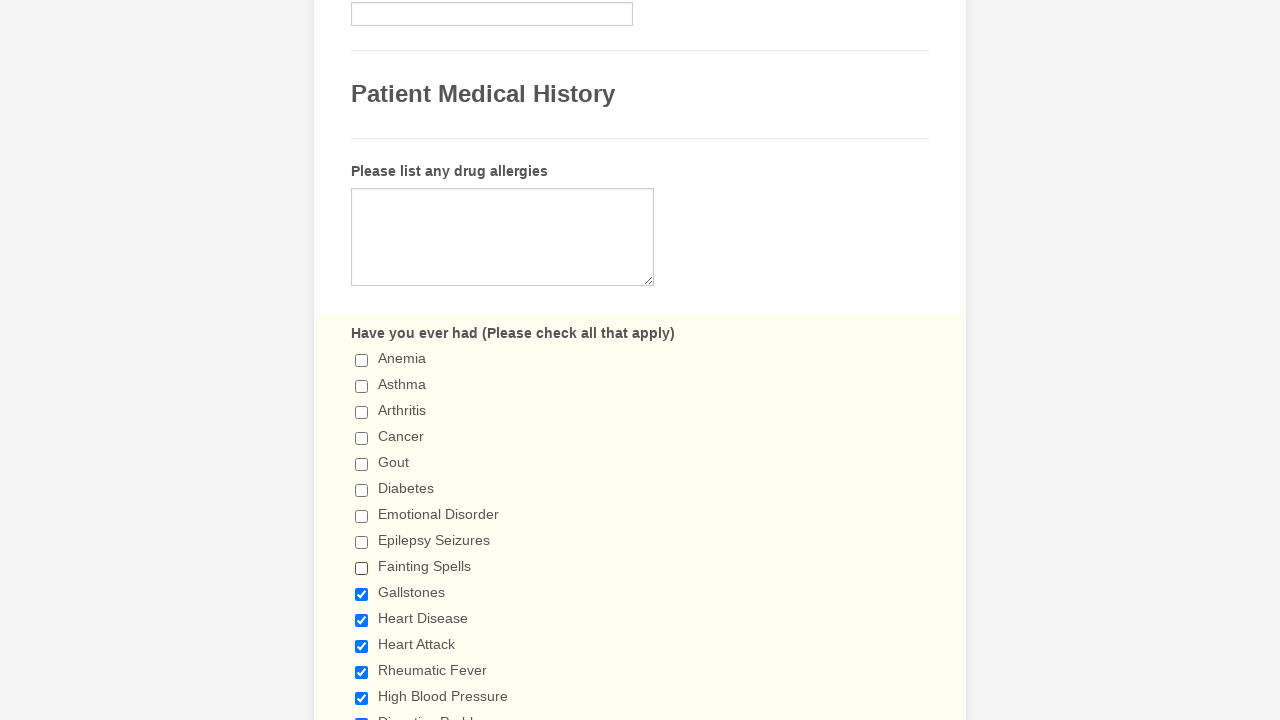

Clicked to deselect checkbox #9 at (362, 594) on span.form-checkbox-item > input >> nth=9
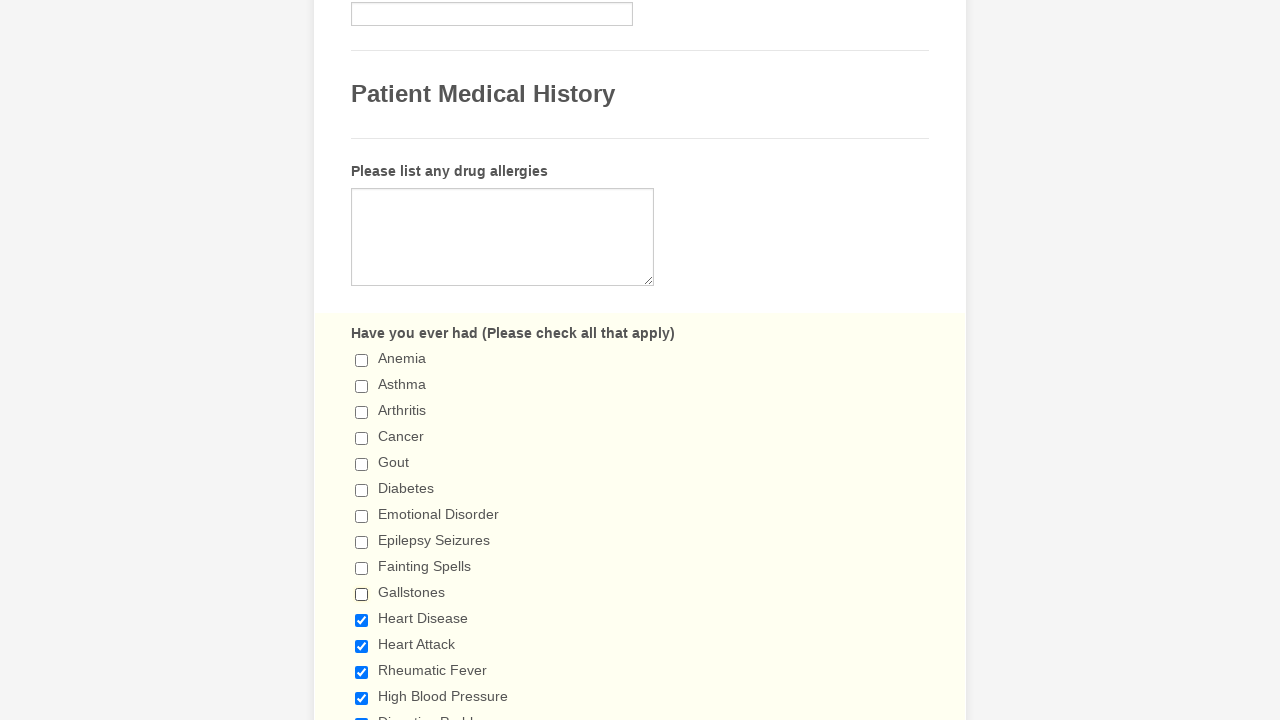

Clicked to deselect checkbox #10 at (362, 620) on span.form-checkbox-item > input >> nth=10
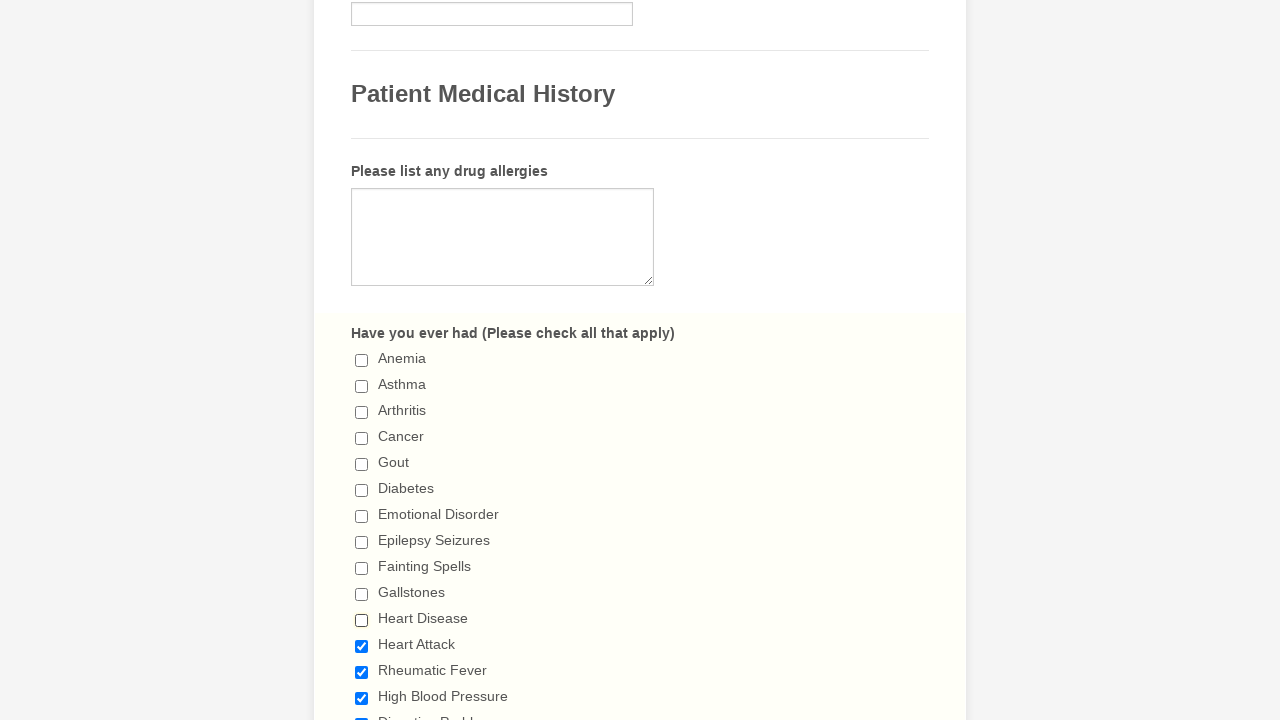

Clicked to deselect checkbox #11 at (362, 646) on span.form-checkbox-item > input >> nth=11
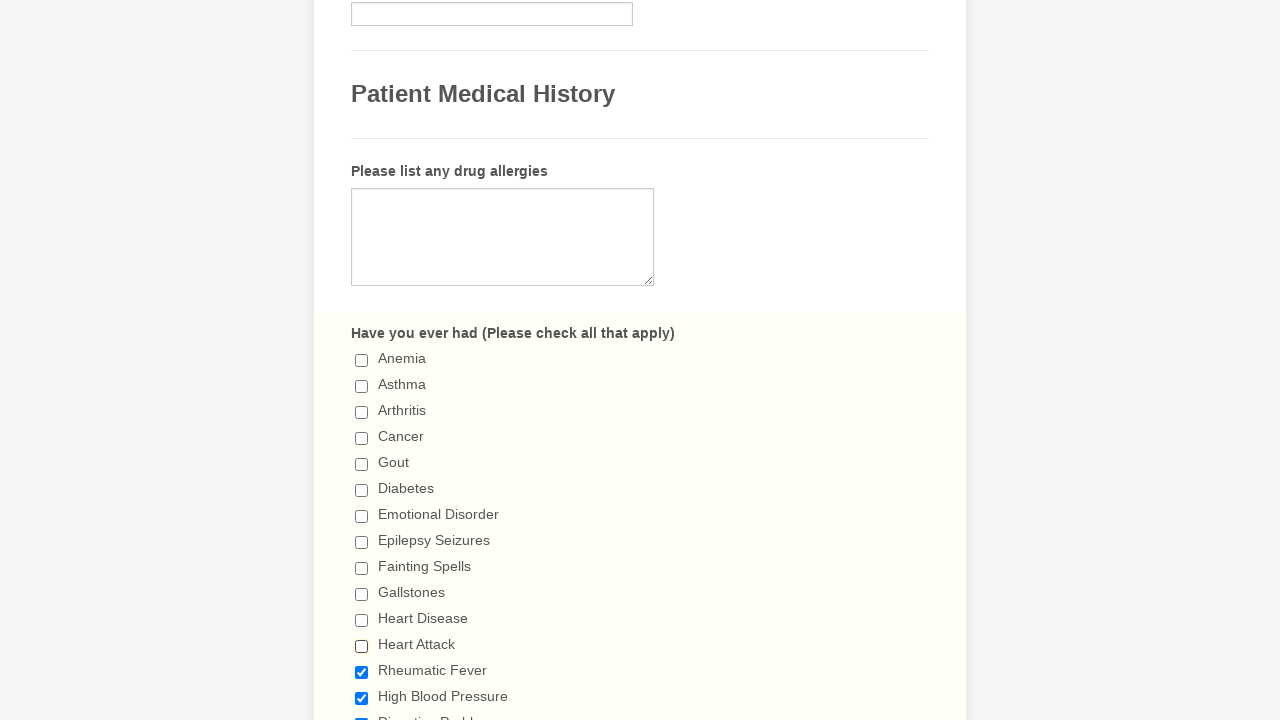

Clicked to deselect checkbox #12 at (362, 672) on span.form-checkbox-item > input >> nth=12
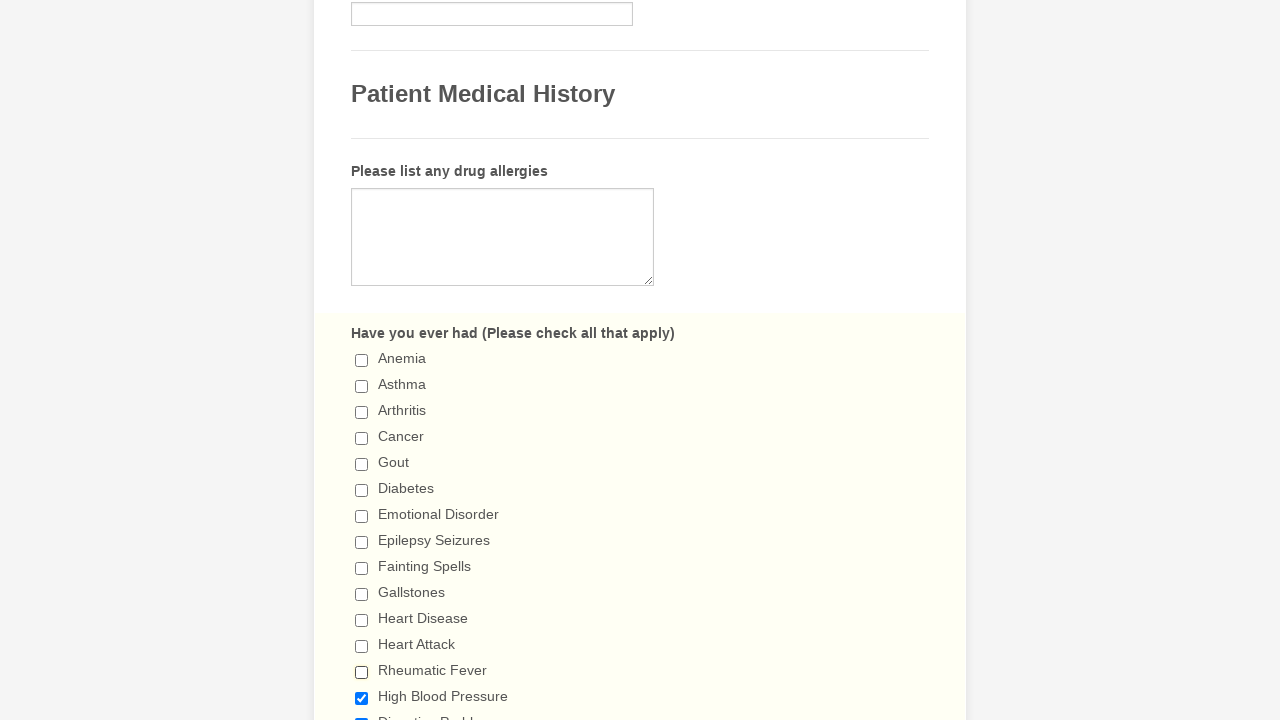

Clicked to deselect checkbox #13 at (362, 698) on span.form-checkbox-item > input >> nth=13
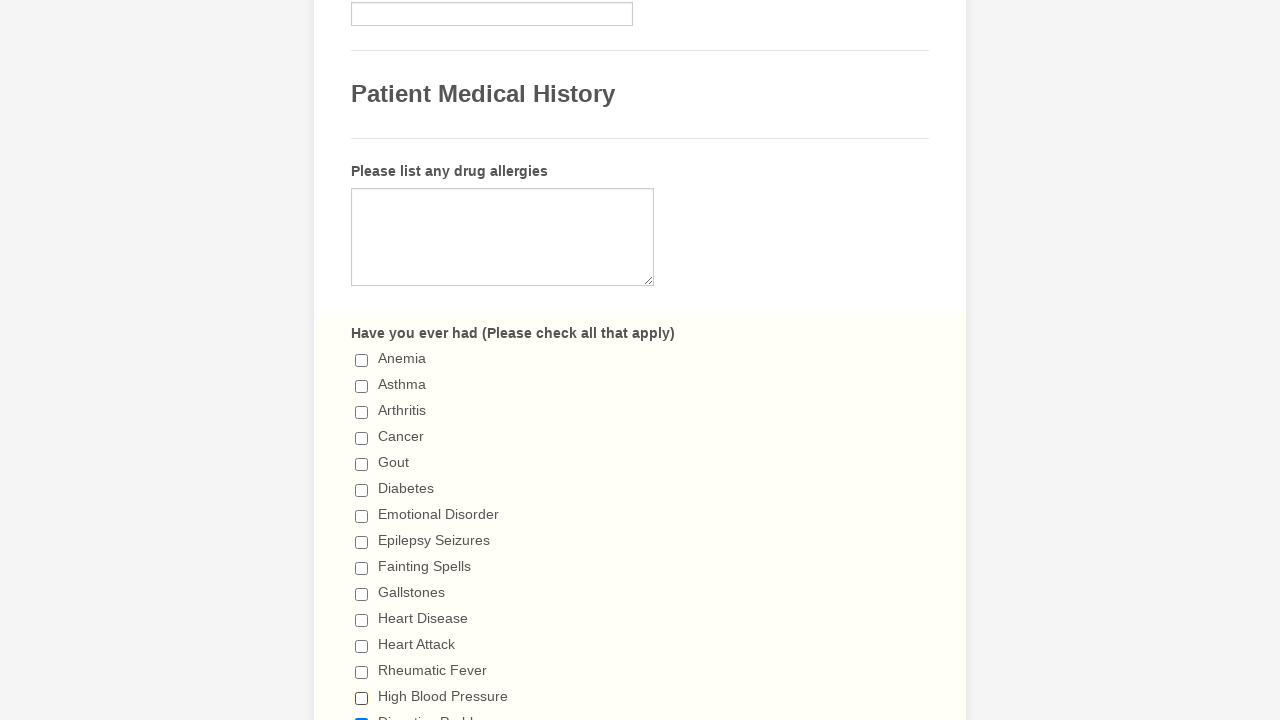

Clicked to deselect checkbox #14 at (362, 714) on span.form-checkbox-item > input >> nth=14
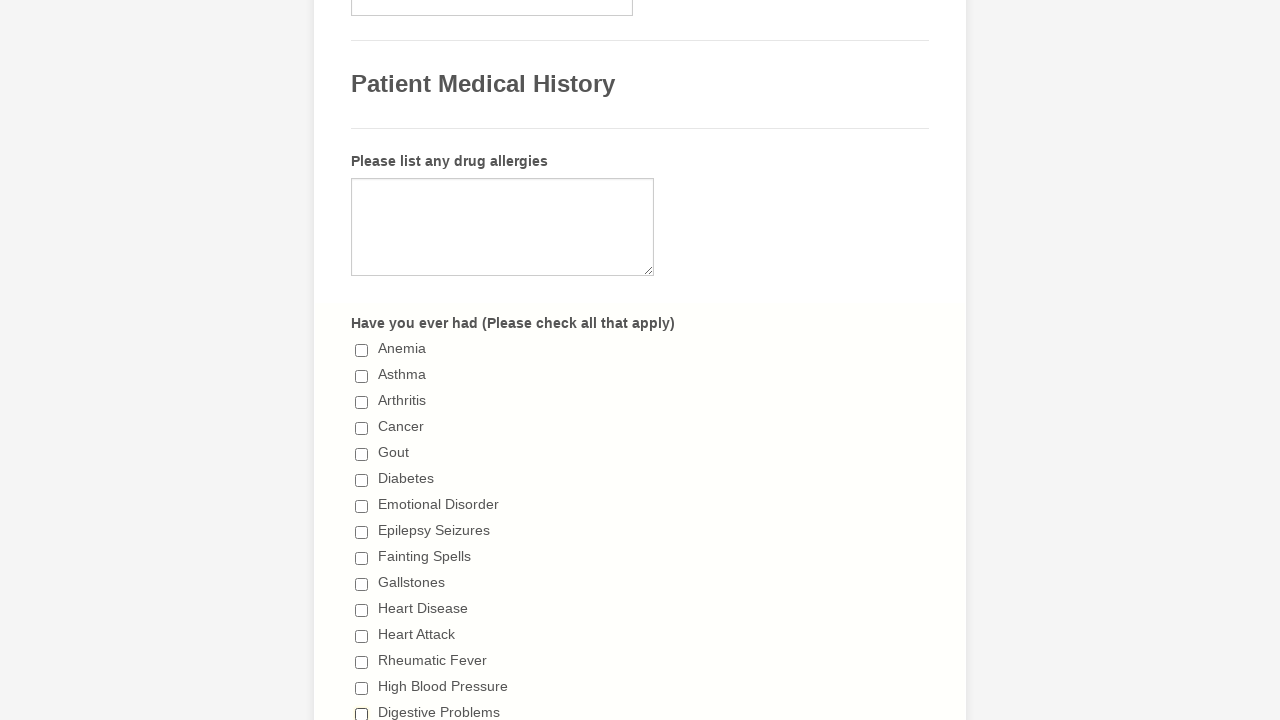

Clicked to deselect checkbox #15 at (362, 360) on span.form-checkbox-item > input >> nth=15
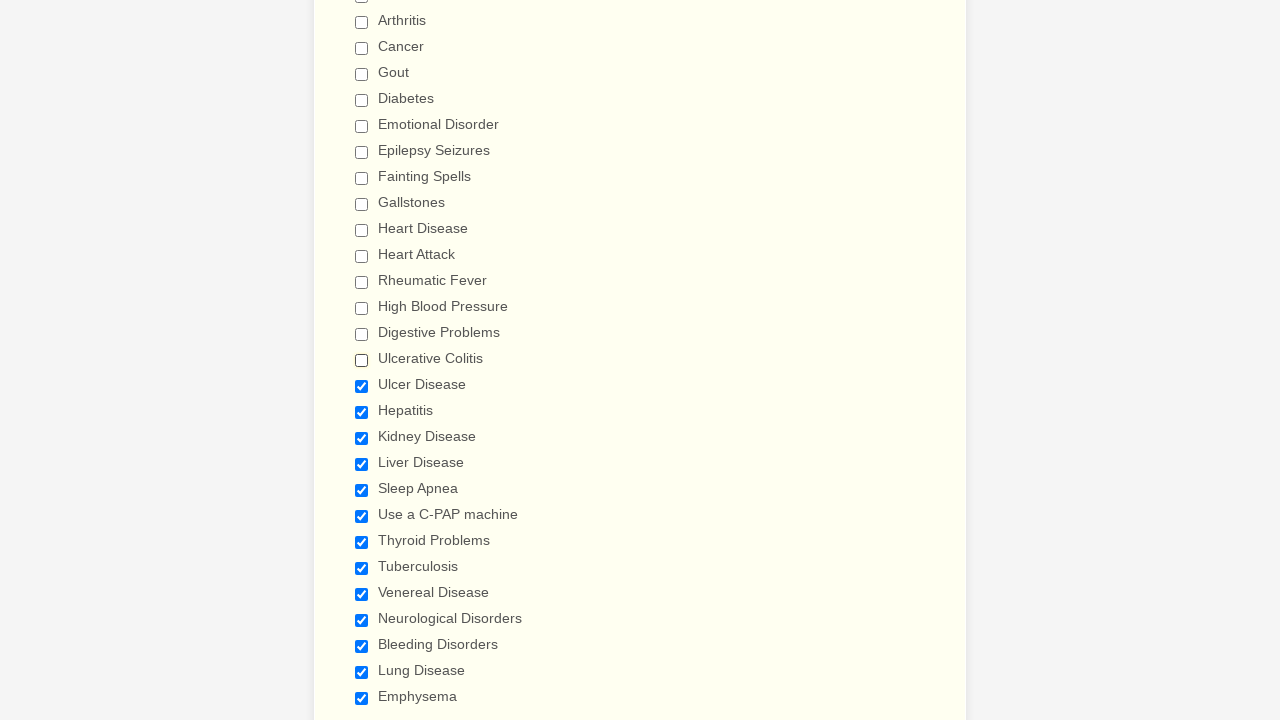

Clicked to deselect checkbox #16 at (362, 386) on span.form-checkbox-item > input >> nth=16
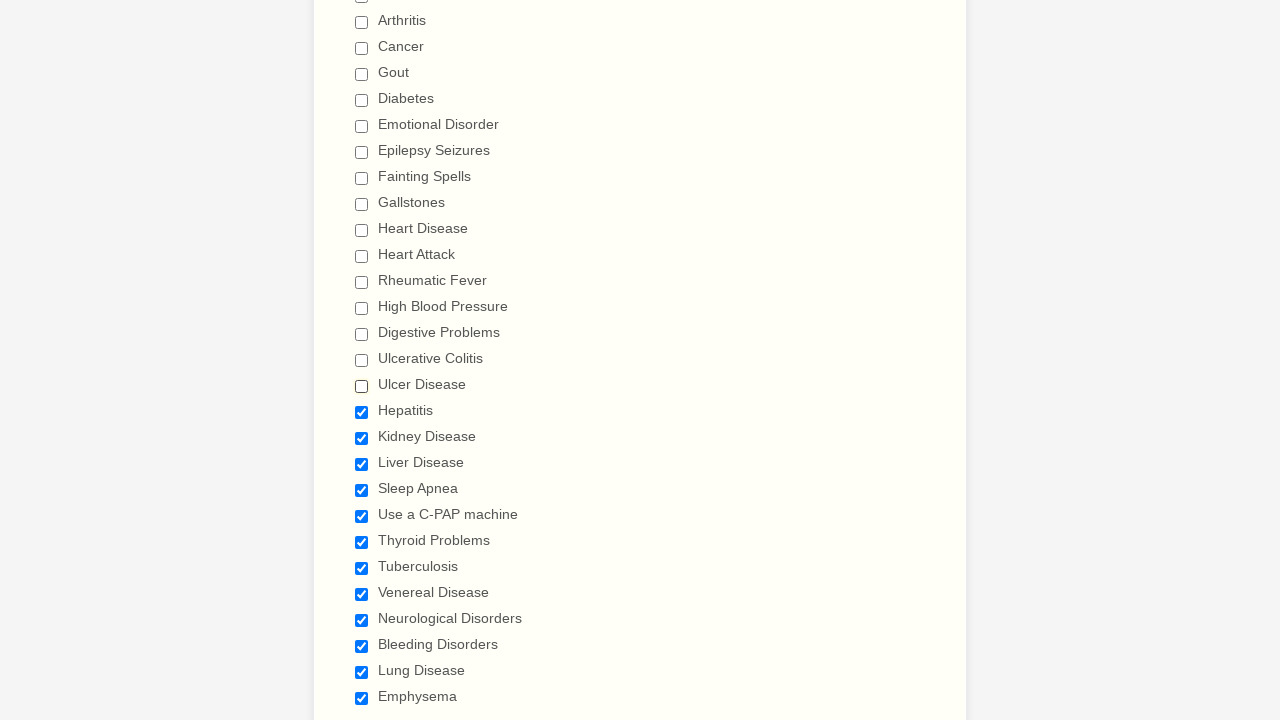

Clicked to deselect checkbox #17 at (362, 412) on span.form-checkbox-item > input >> nth=17
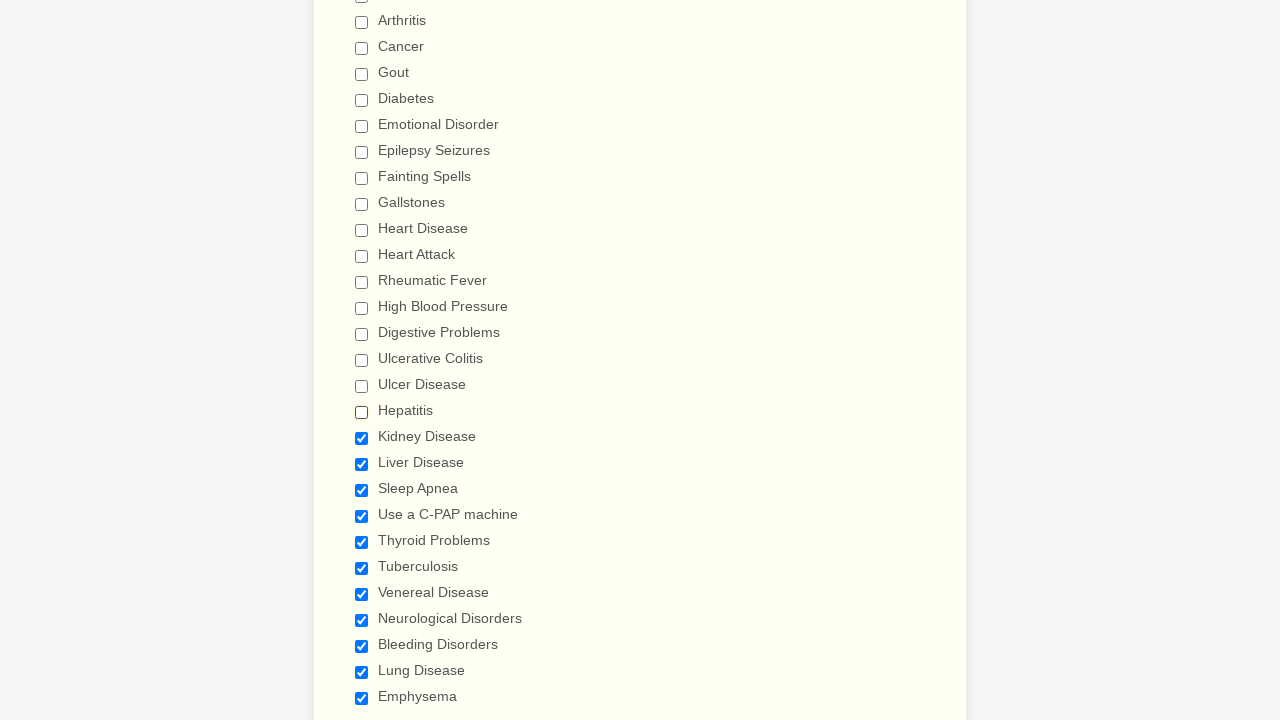

Clicked to deselect checkbox #18 at (362, 438) on span.form-checkbox-item > input >> nth=18
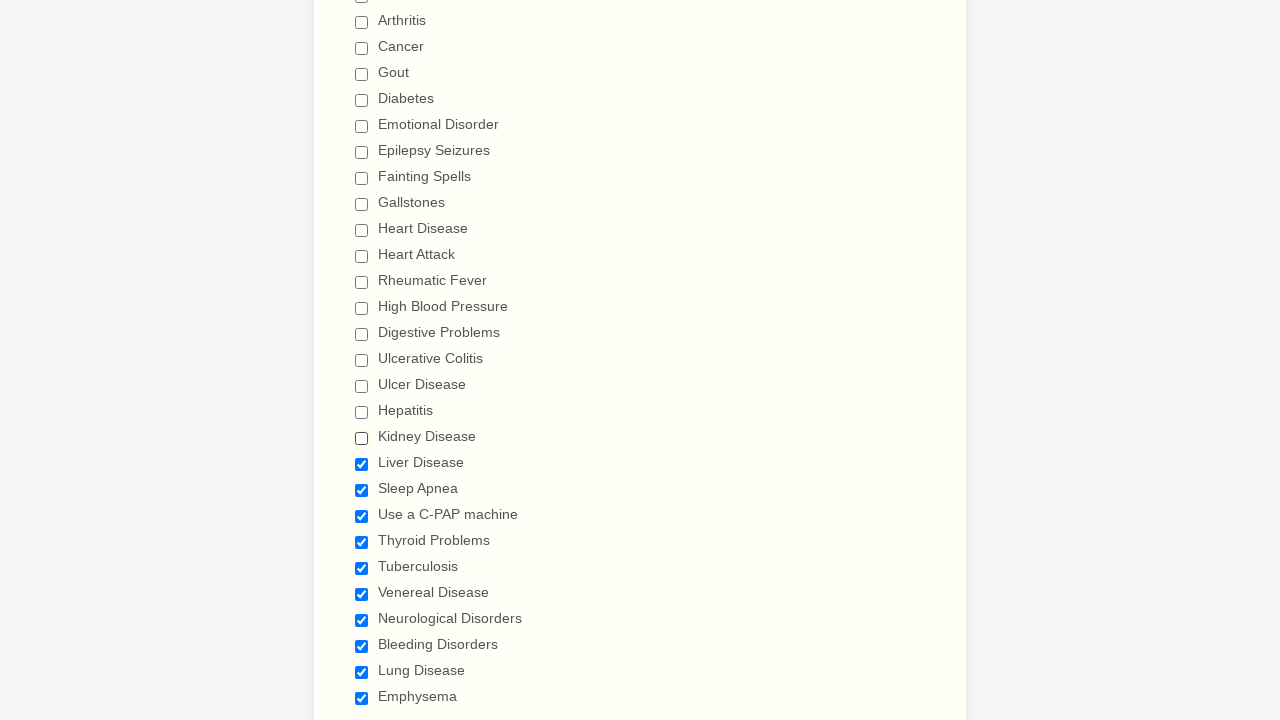

Clicked to deselect checkbox #19 at (362, 464) on span.form-checkbox-item > input >> nth=19
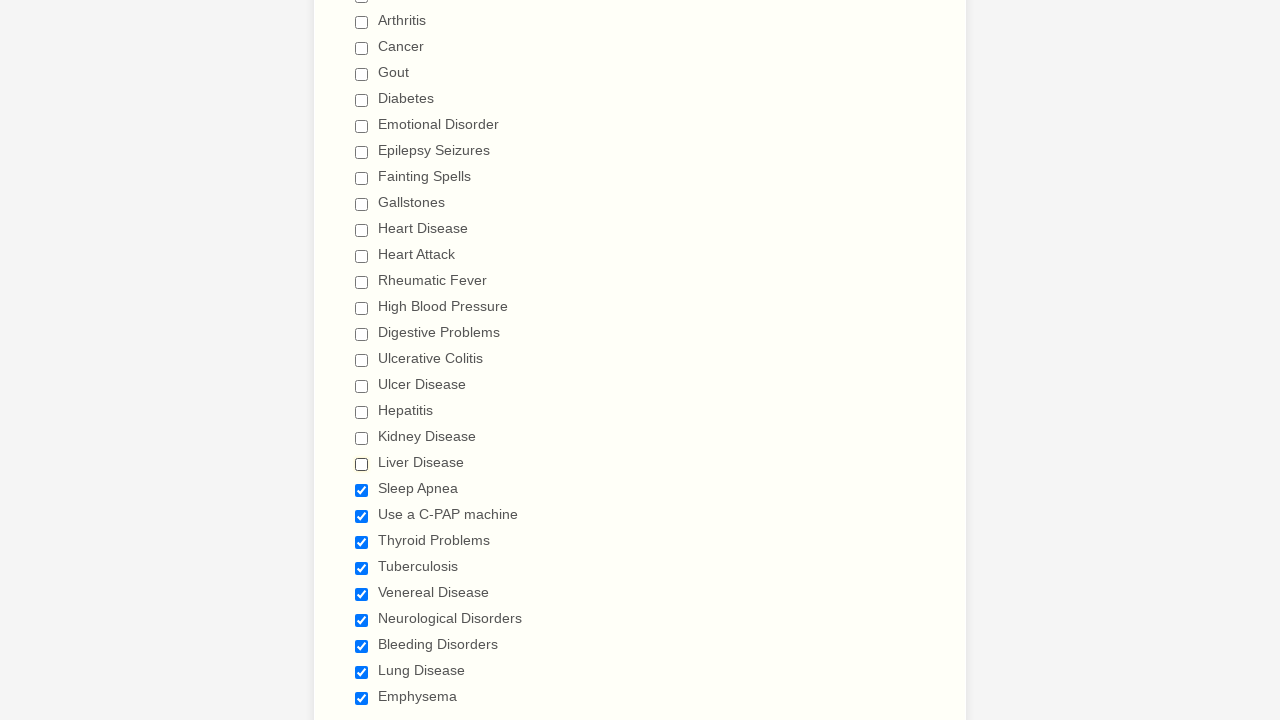

Clicked to deselect checkbox #20 at (362, 490) on span.form-checkbox-item > input >> nth=20
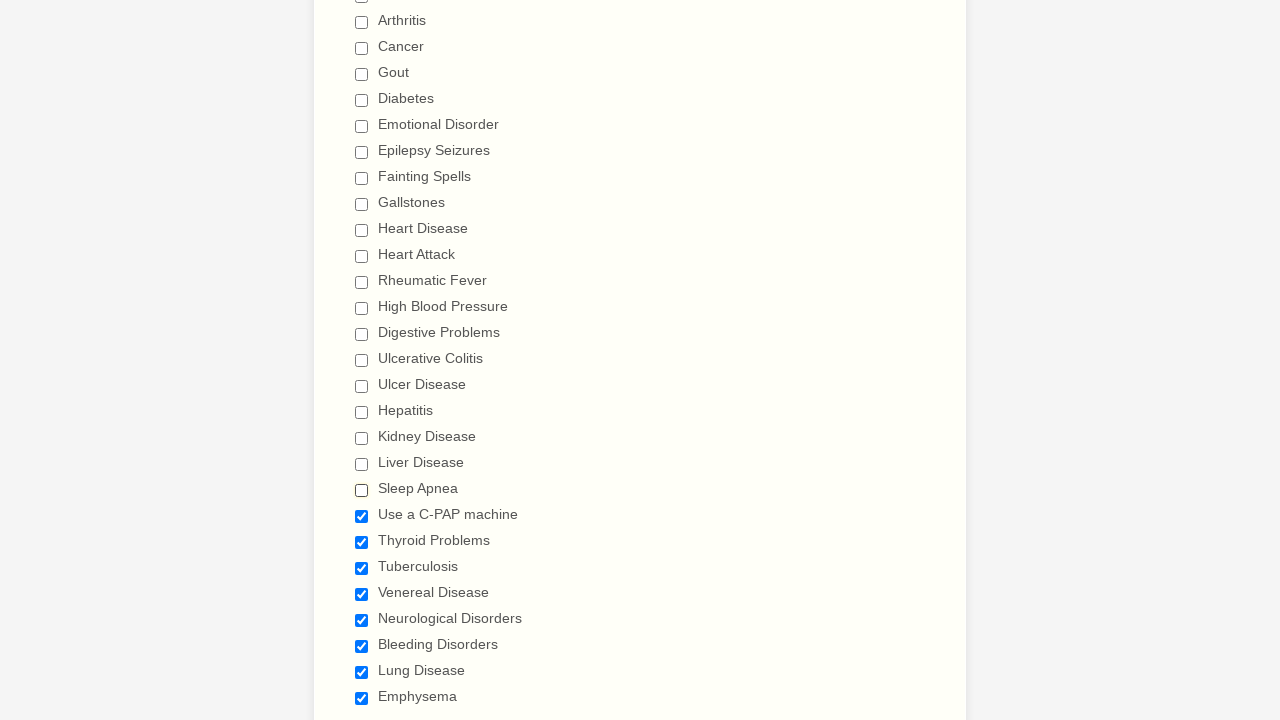

Clicked to deselect checkbox #21 at (362, 516) on span.form-checkbox-item > input >> nth=21
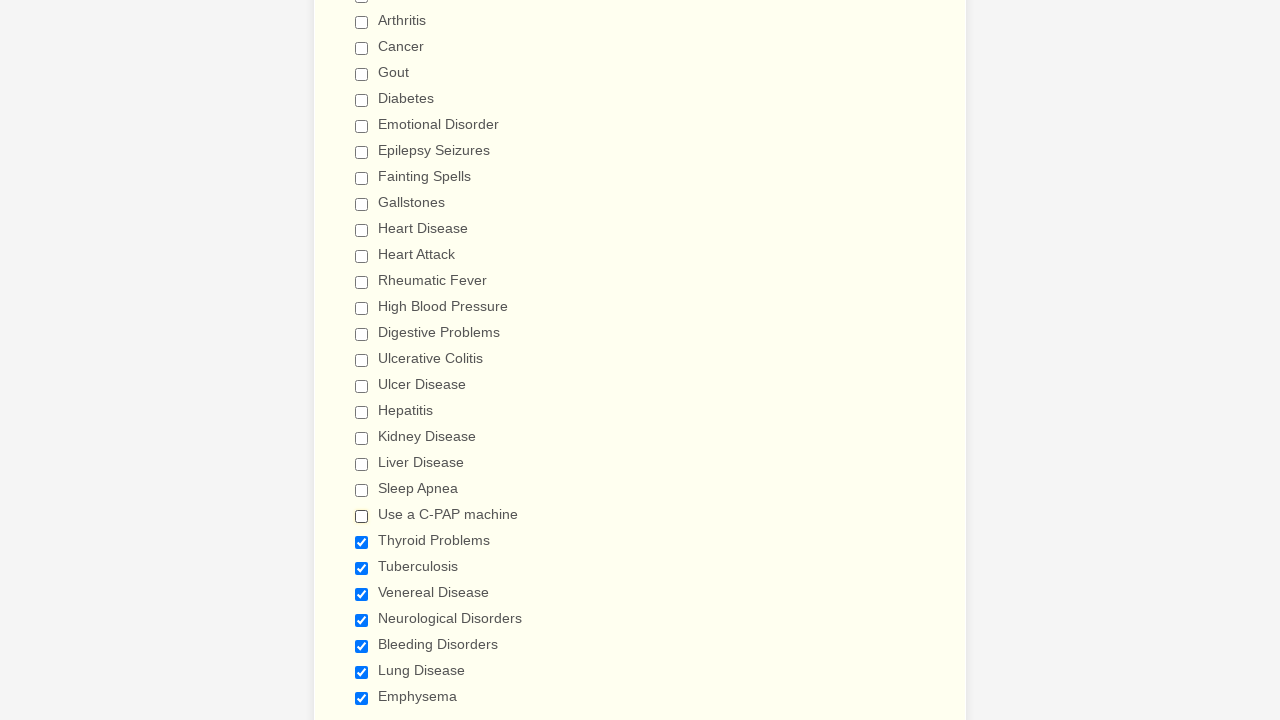

Clicked to deselect checkbox #22 at (362, 542) on span.form-checkbox-item > input >> nth=22
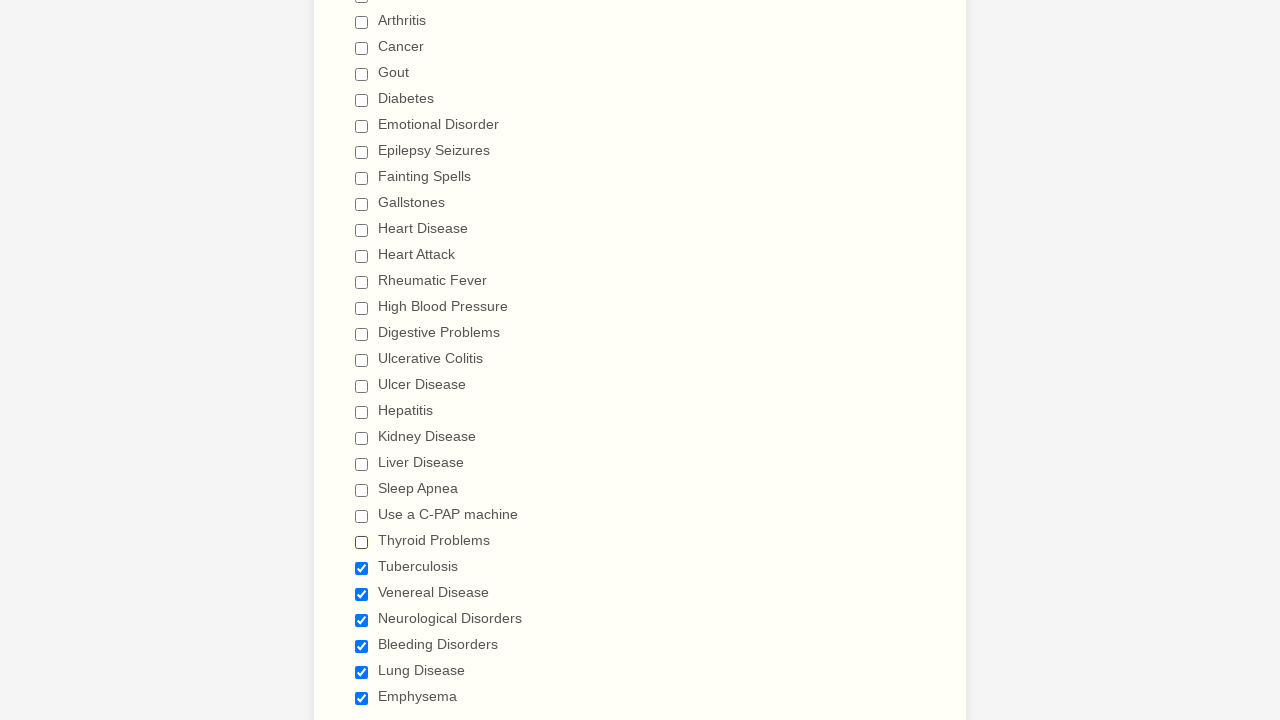

Clicked to deselect checkbox #23 at (362, 568) on span.form-checkbox-item > input >> nth=23
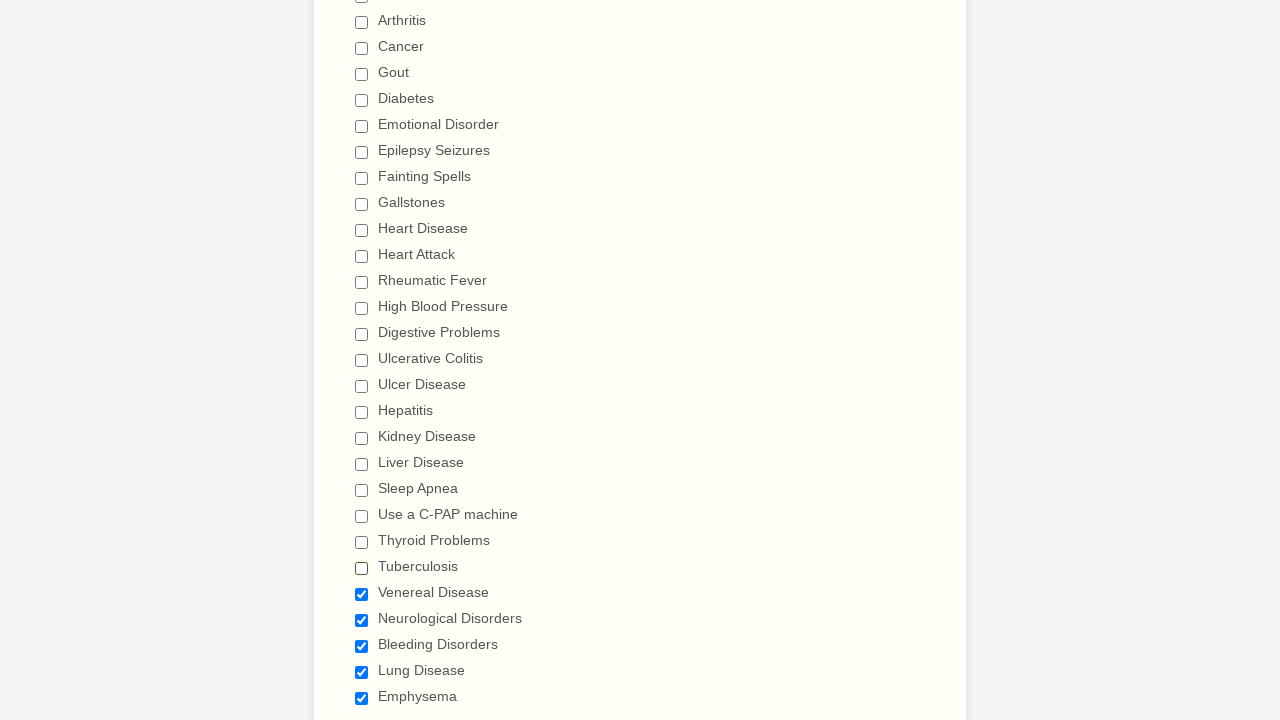

Clicked to deselect checkbox #24 at (362, 594) on span.form-checkbox-item > input >> nth=24
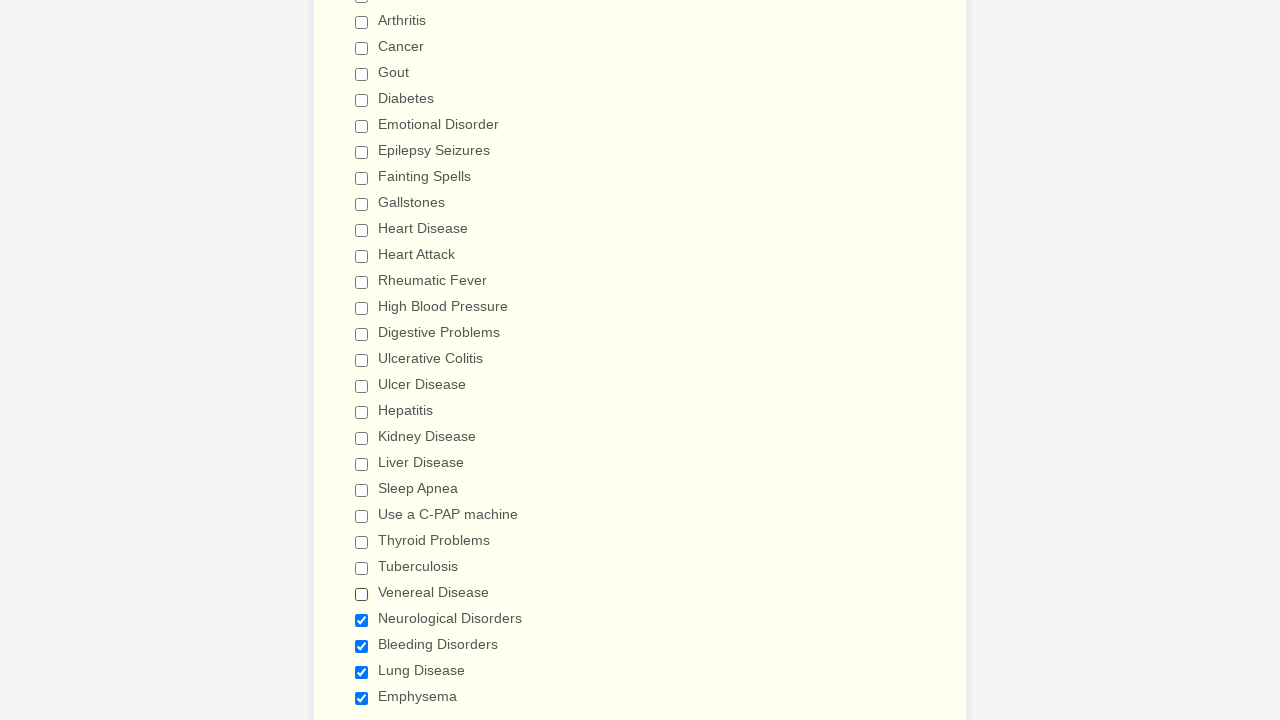

Clicked to deselect checkbox #25 at (362, 620) on span.form-checkbox-item > input >> nth=25
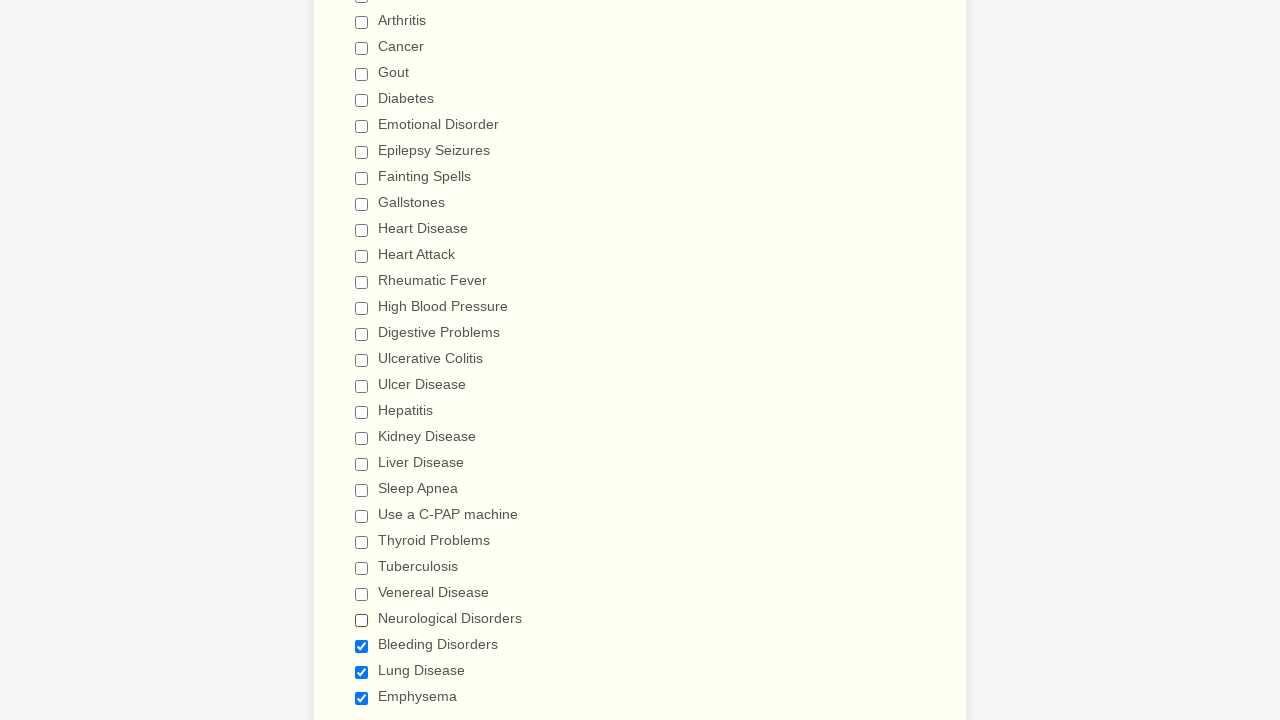

Clicked to deselect checkbox #26 at (362, 646) on span.form-checkbox-item > input >> nth=26
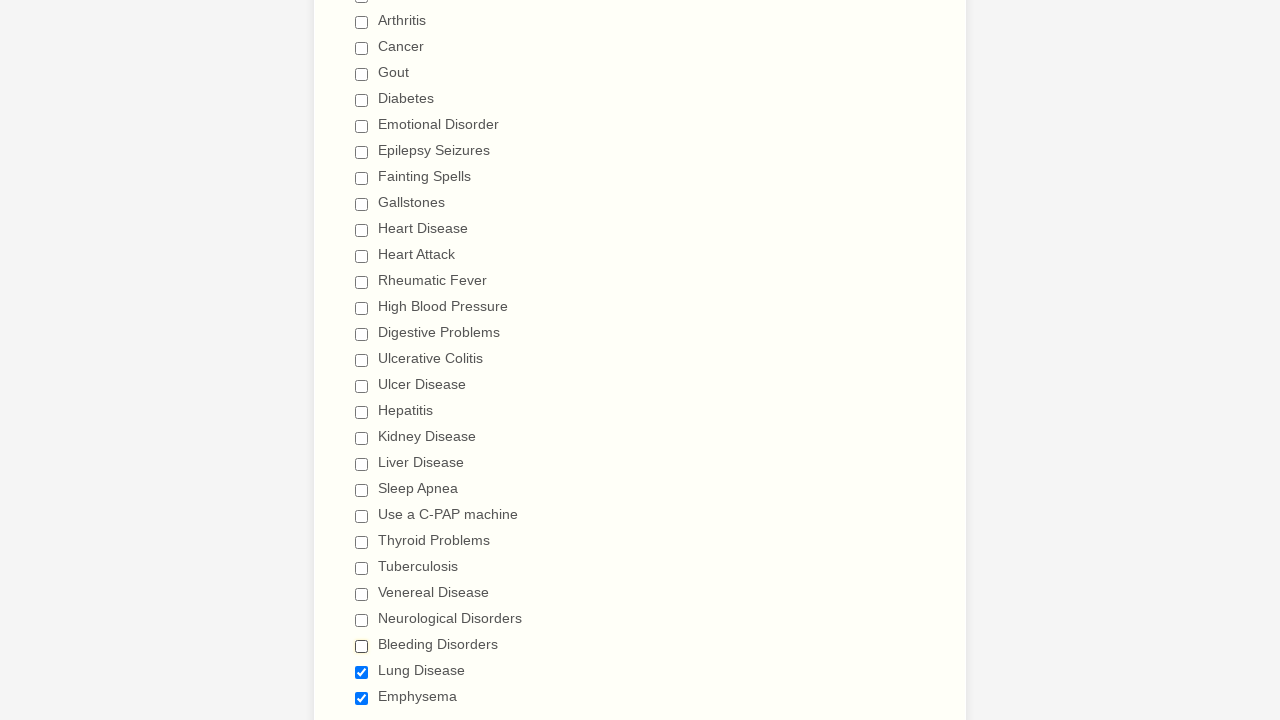

Clicked to deselect checkbox #27 at (362, 672) on span.form-checkbox-item > input >> nth=27
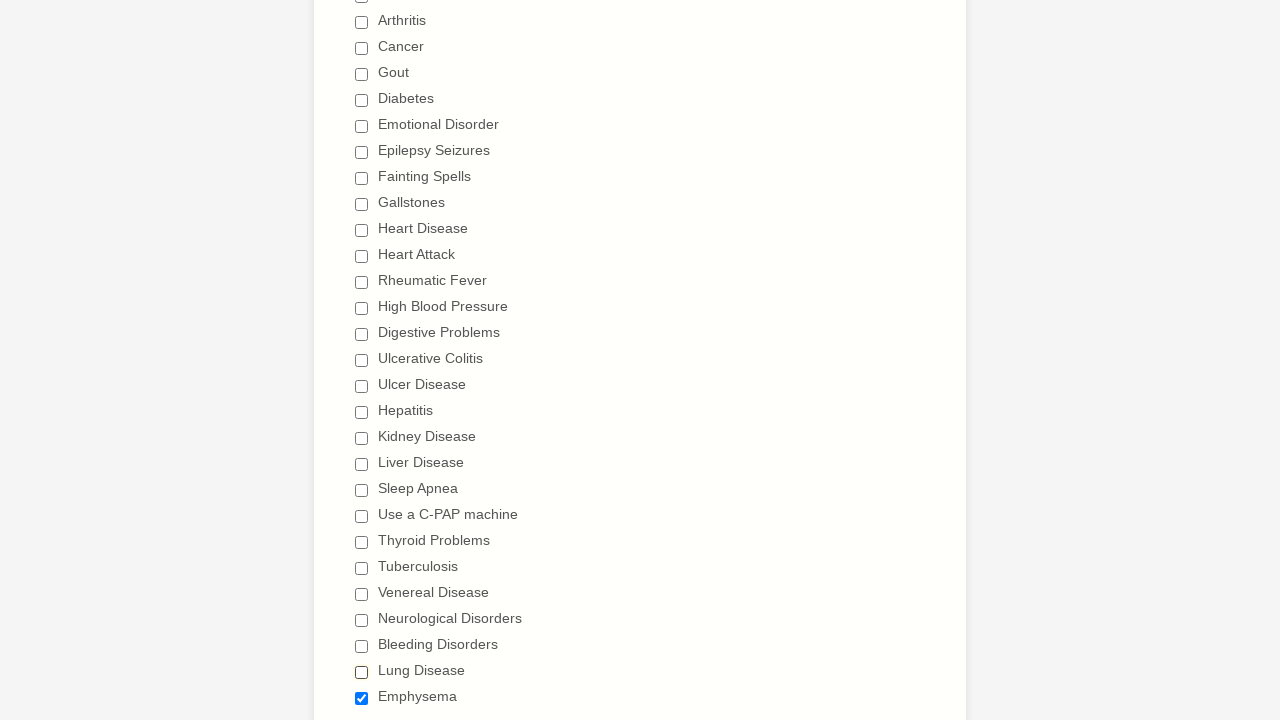

Clicked to deselect checkbox #28 at (362, 698) on span.form-checkbox-item > input >> nth=28
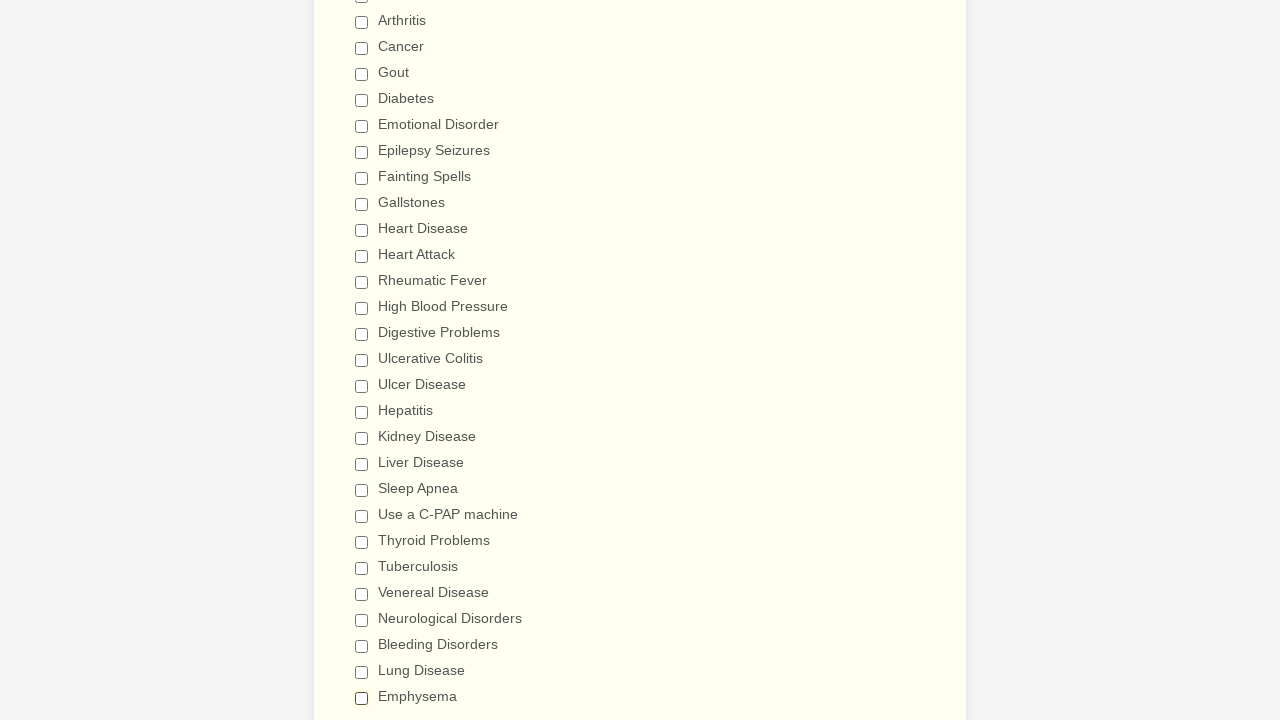

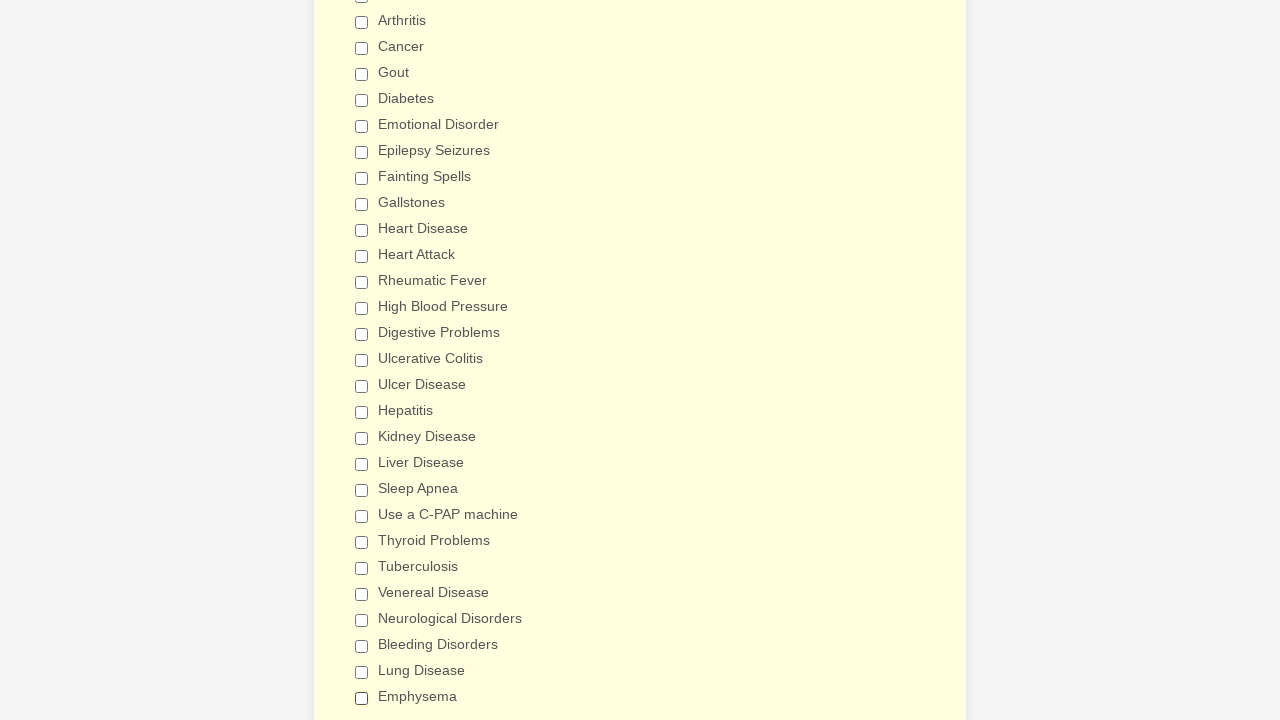